Tests selecting all checkboxes on a form and verifying they are selected

Starting URL: https://automationfc.github.io/multiple-fields/

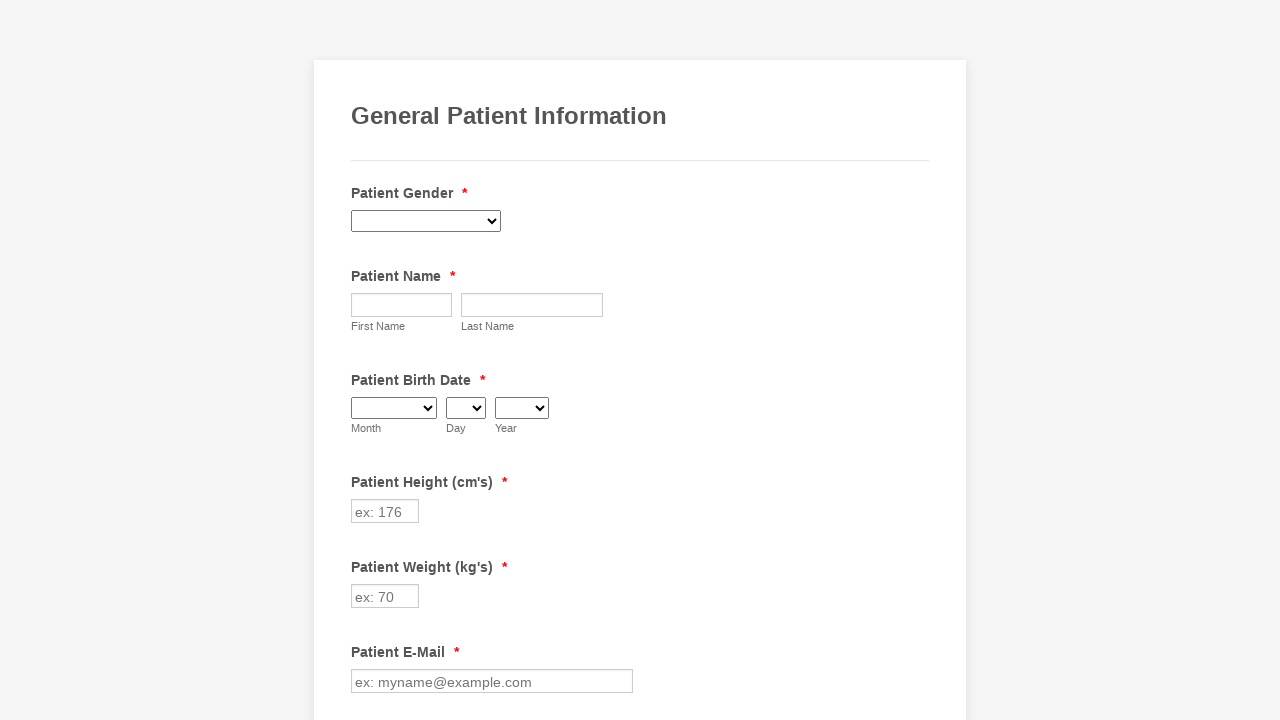

Located all checkboxes on the form
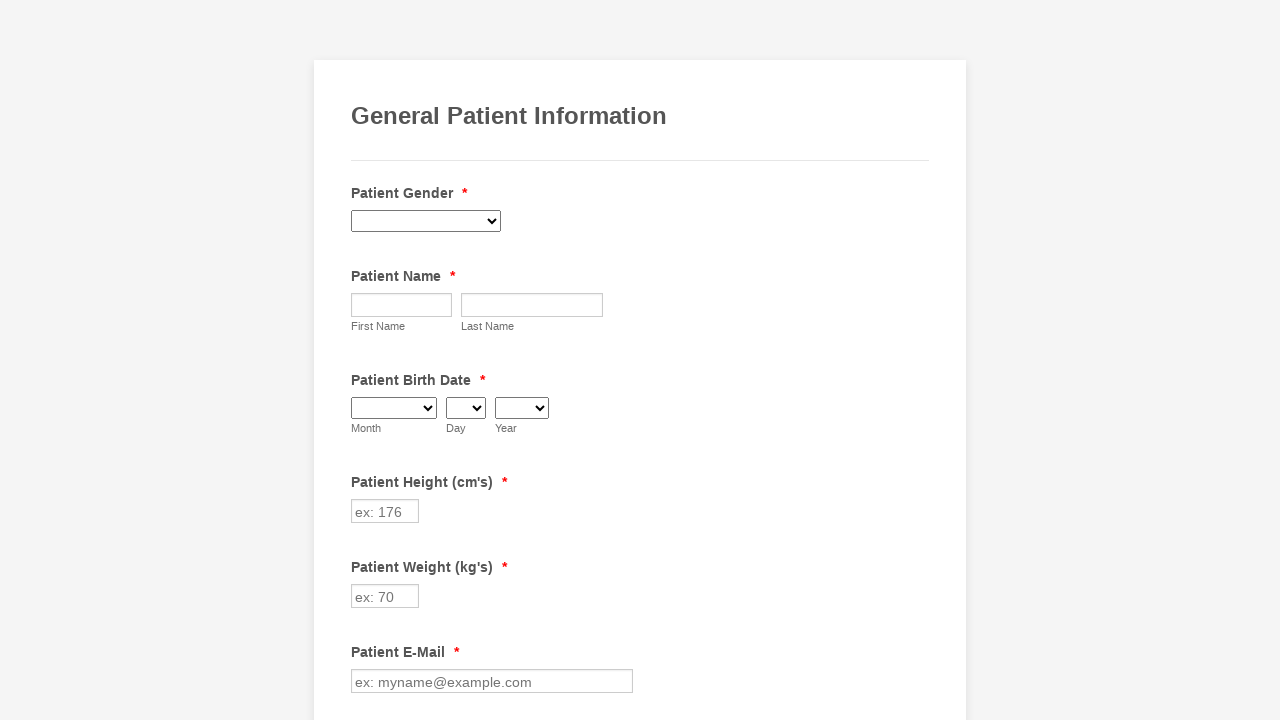

Clicked a checkbox to select it at (362, 360) on input.form-checkbox >> nth=0
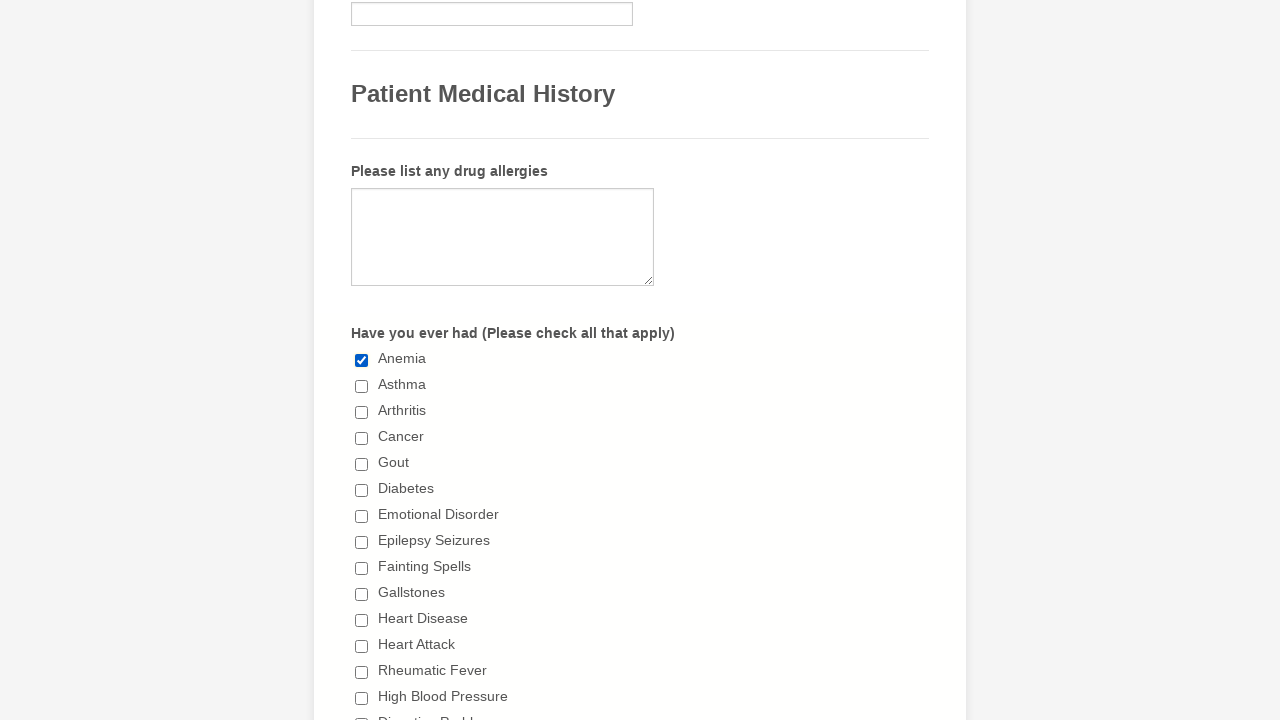

Clicked a checkbox to select it at (362, 386) on input.form-checkbox >> nth=1
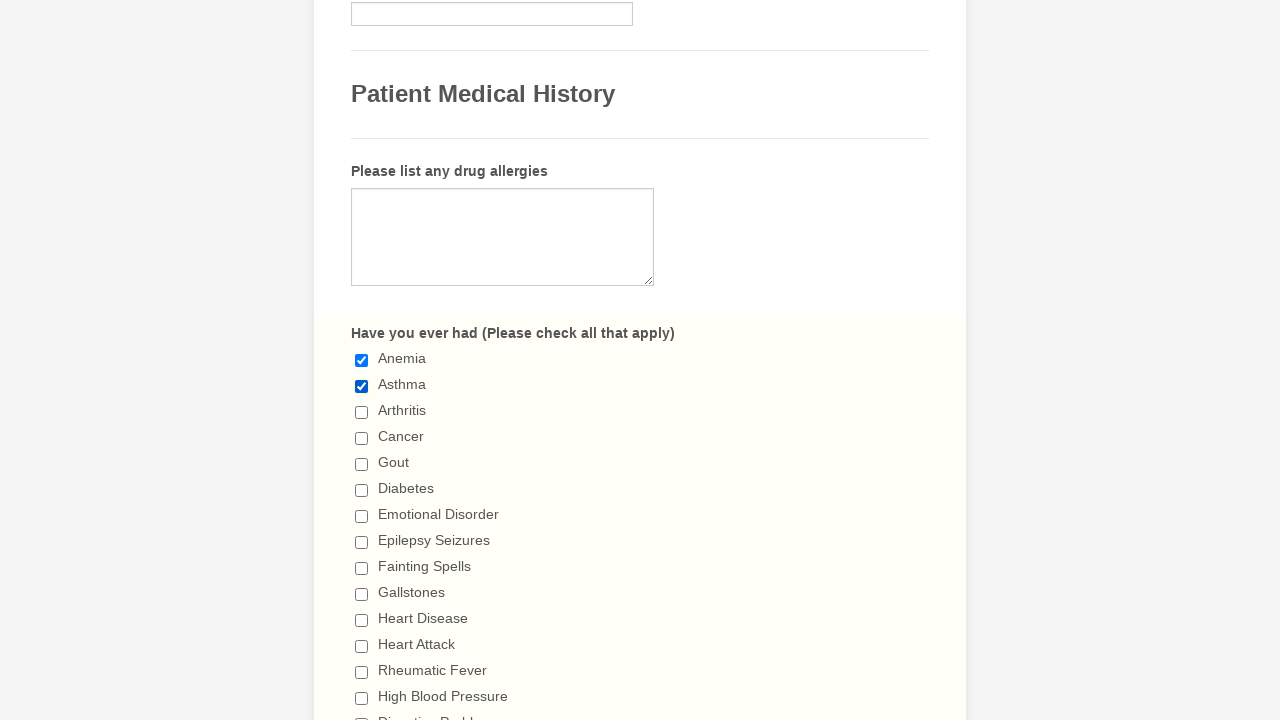

Clicked a checkbox to select it at (362, 412) on input.form-checkbox >> nth=2
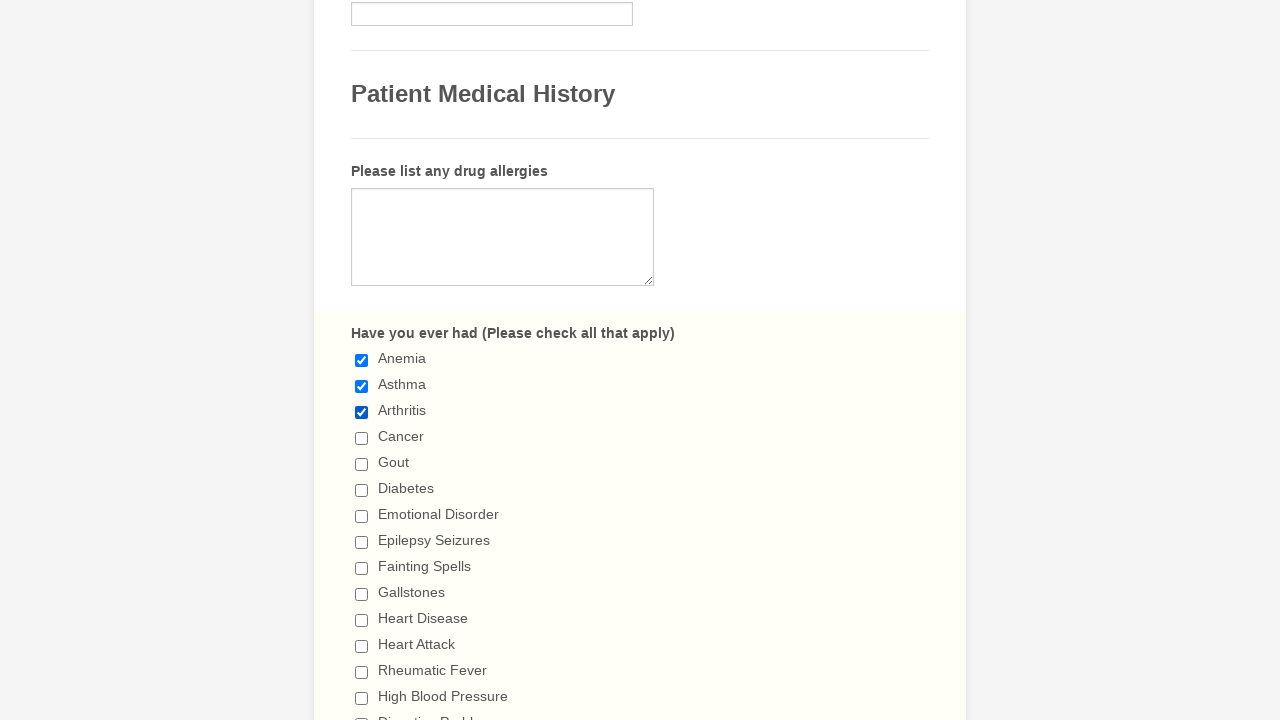

Clicked a checkbox to select it at (362, 438) on input.form-checkbox >> nth=3
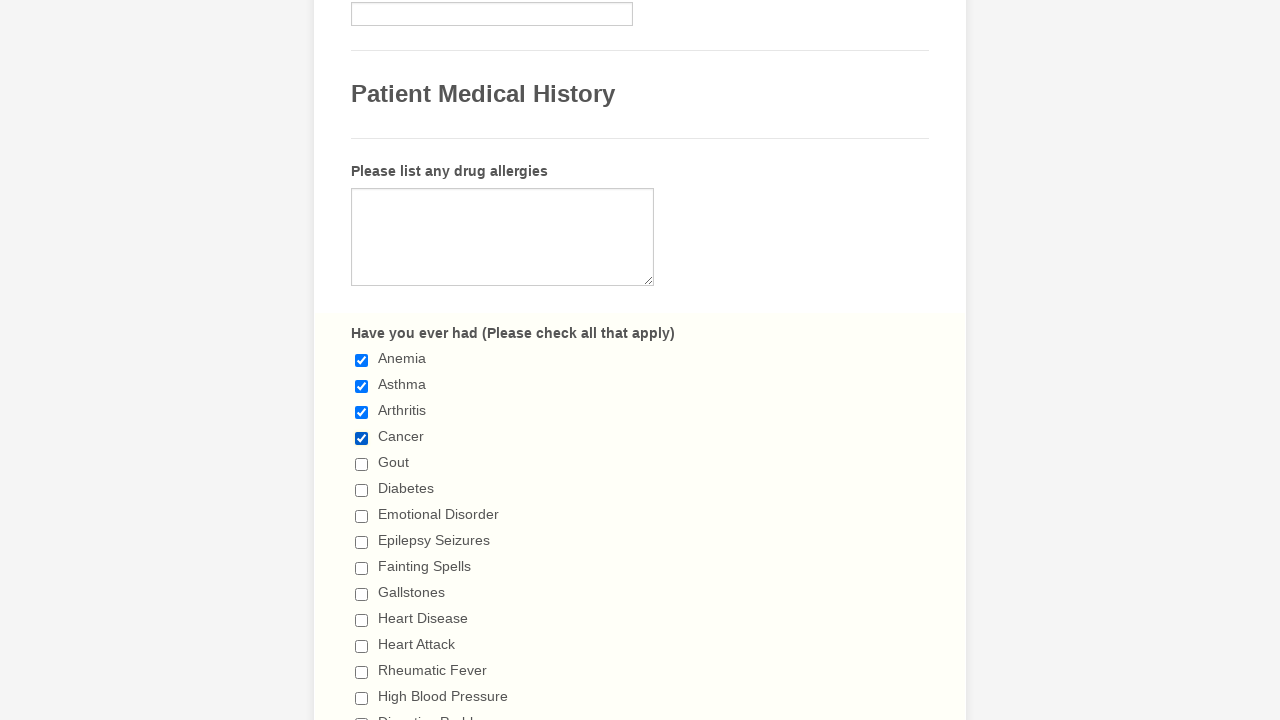

Clicked a checkbox to select it at (362, 464) on input.form-checkbox >> nth=4
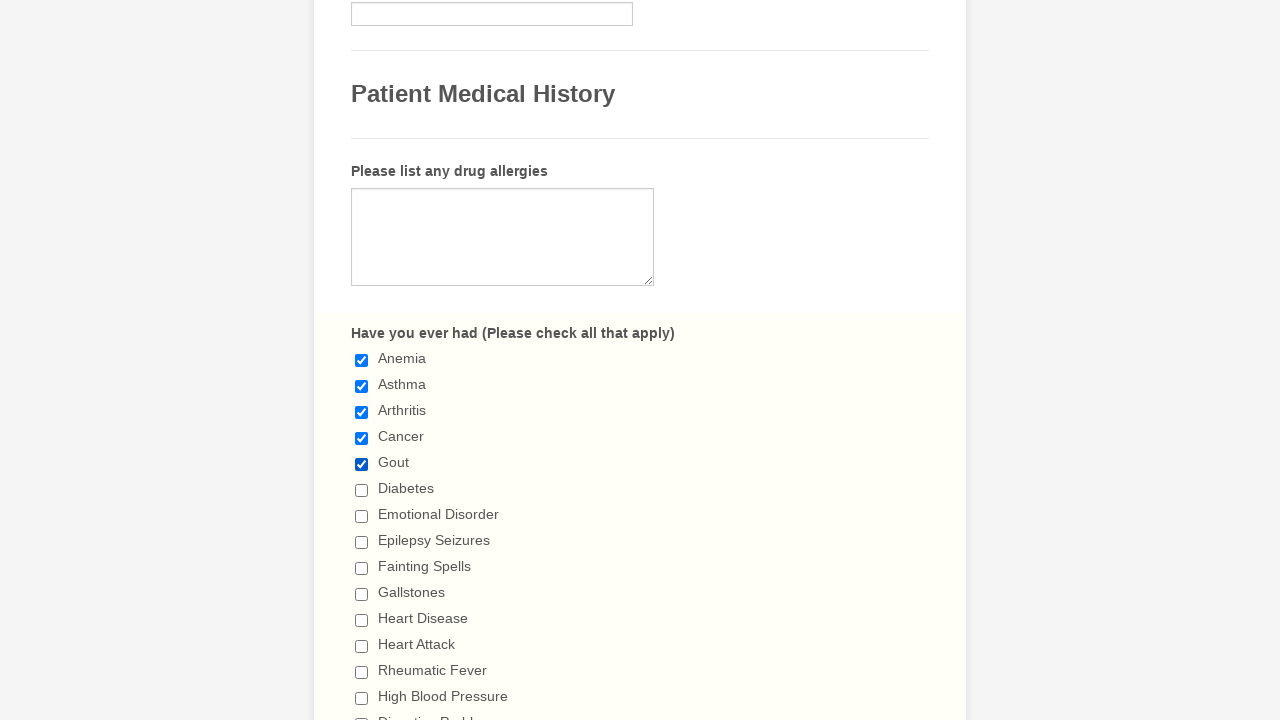

Clicked a checkbox to select it at (362, 490) on input.form-checkbox >> nth=5
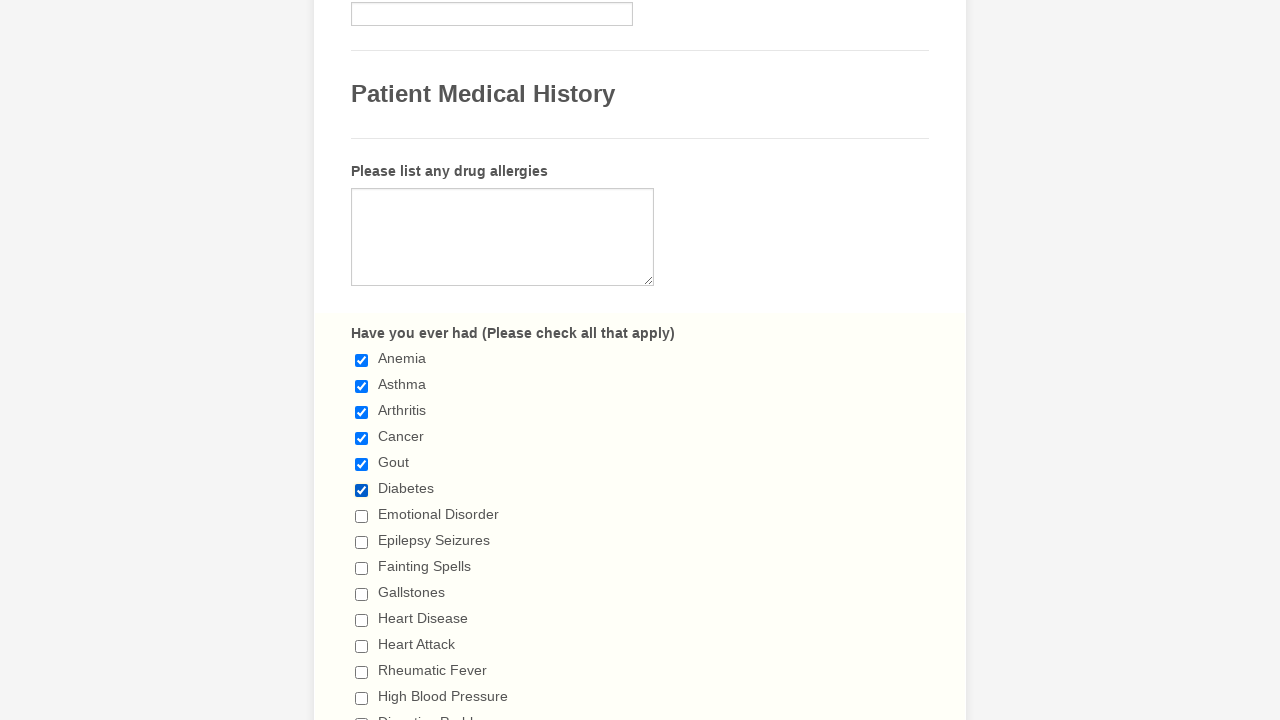

Clicked a checkbox to select it at (362, 516) on input.form-checkbox >> nth=6
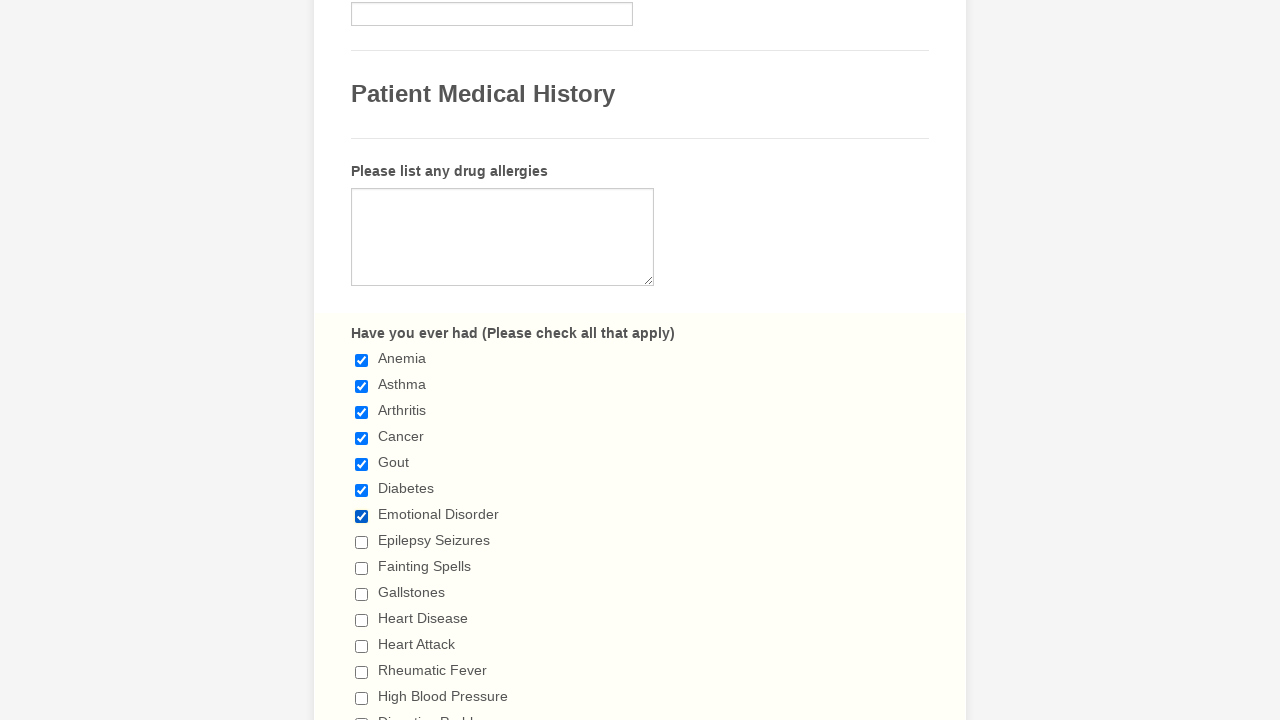

Clicked a checkbox to select it at (362, 542) on input.form-checkbox >> nth=7
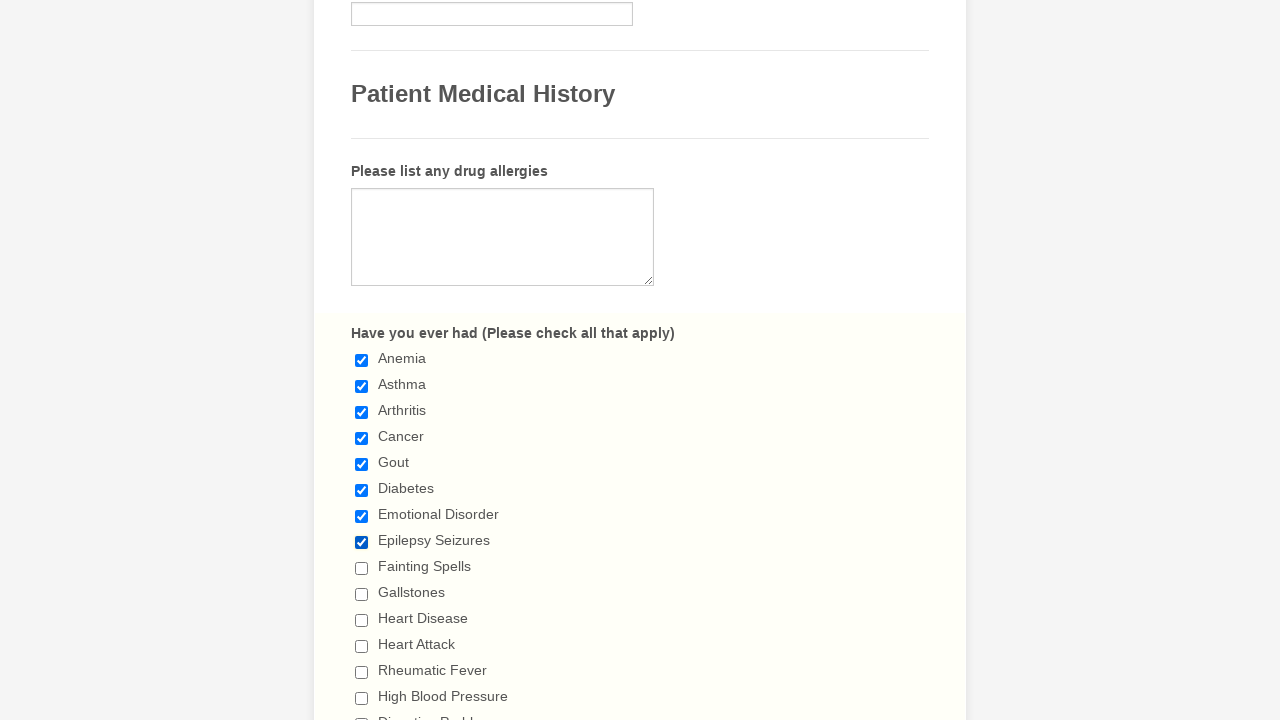

Clicked a checkbox to select it at (362, 568) on input.form-checkbox >> nth=8
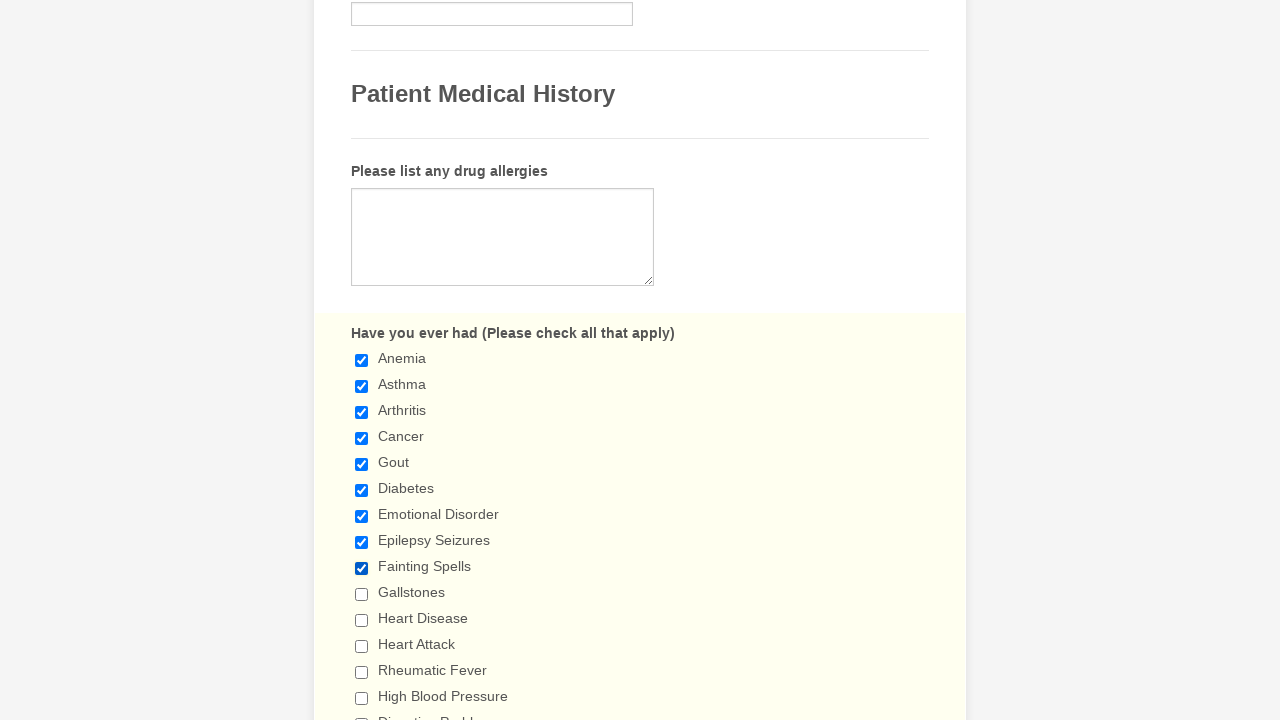

Clicked a checkbox to select it at (362, 594) on input.form-checkbox >> nth=9
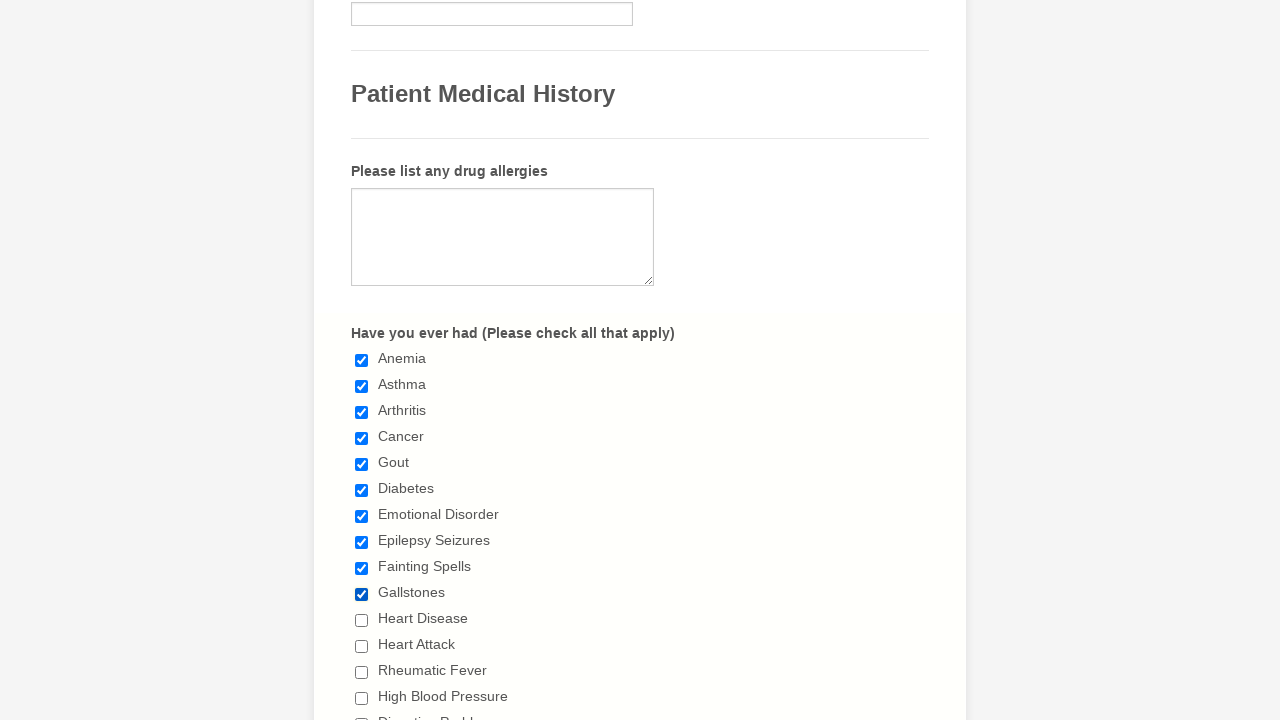

Clicked a checkbox to select it at (362, 620) on input.form-checkbox >> nth=10
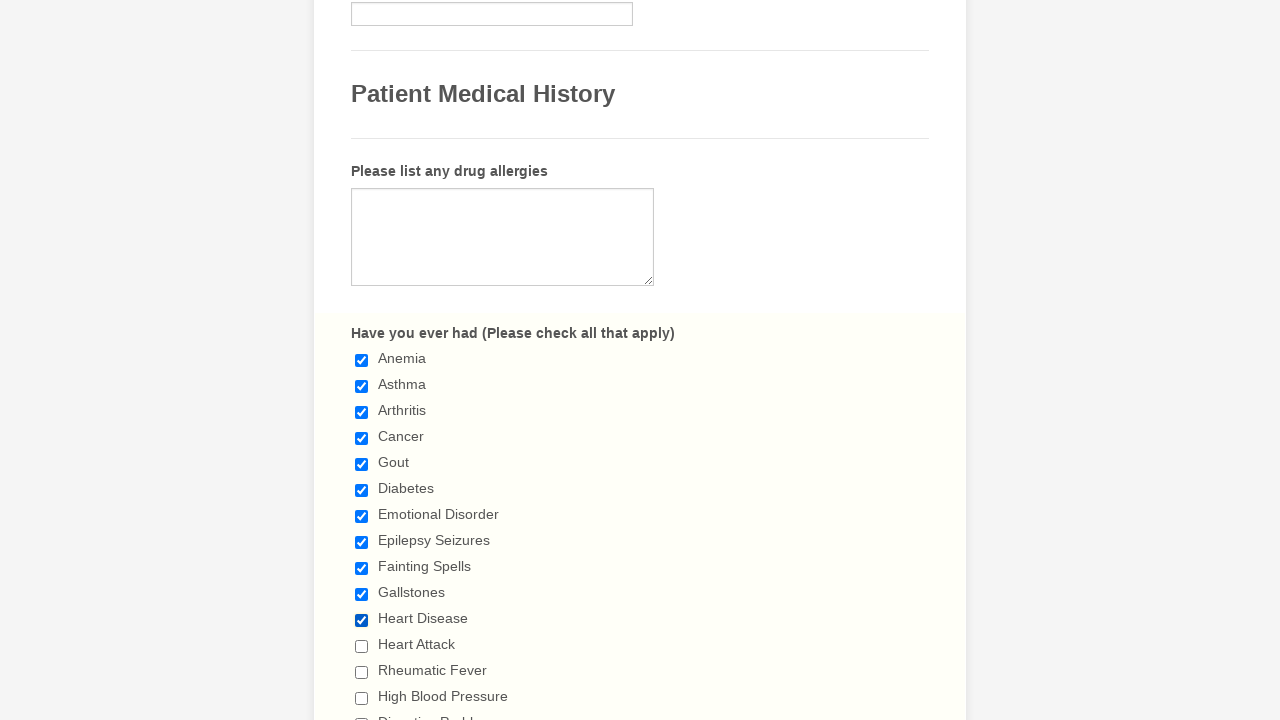

Clicked a checkbox to select it at (362, 646) on input.form-checkbox >> nth=11
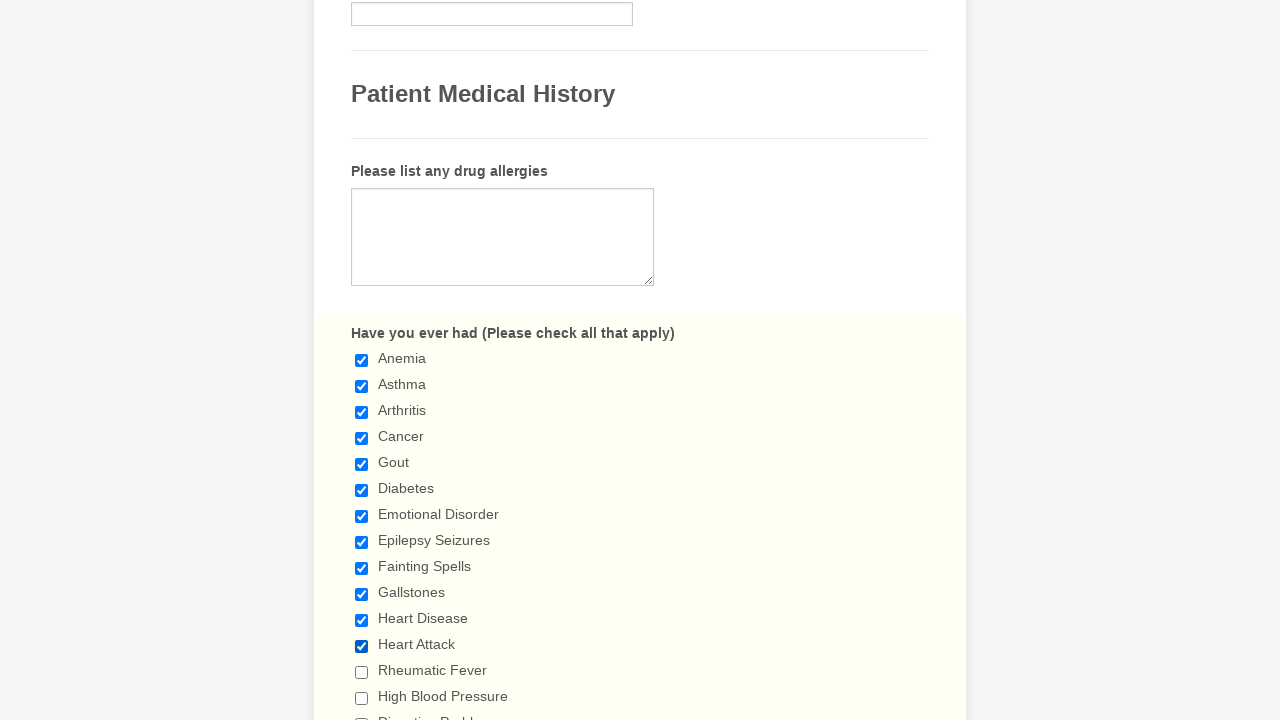

Clicked a checkbox to select it at (362, 672) on input.form-checkbox >> nth=12
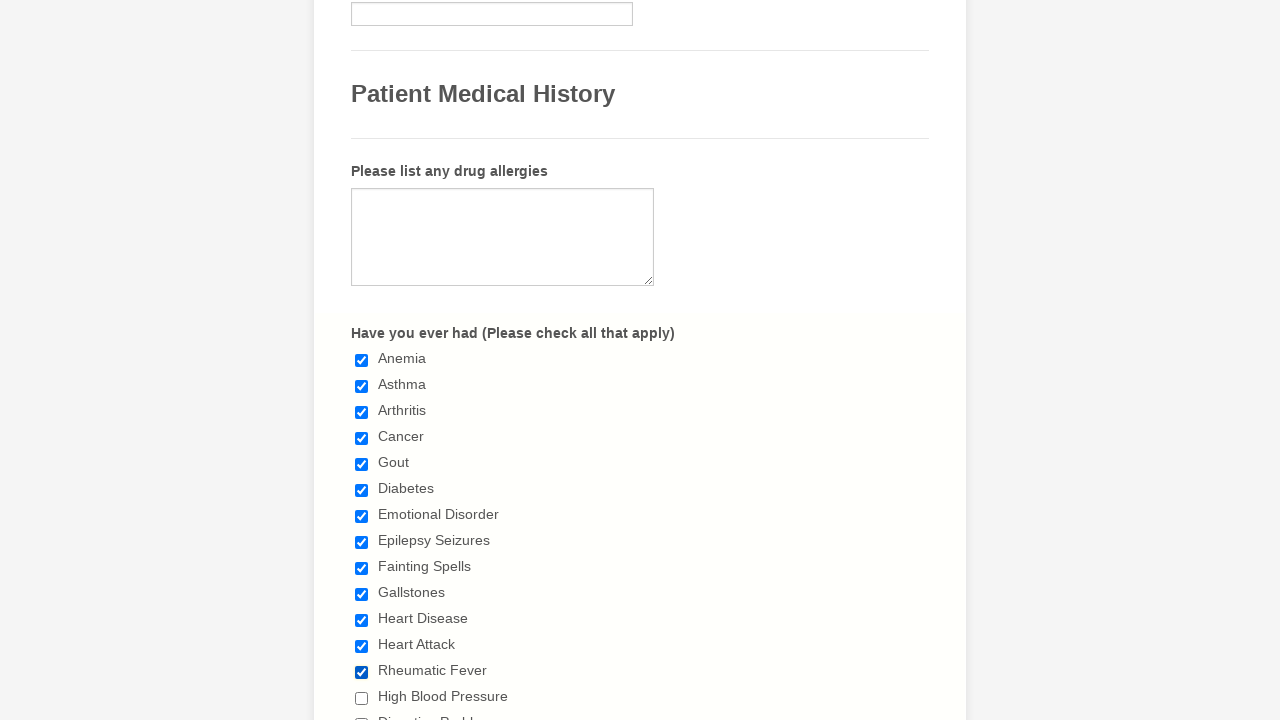

Clicked a checkbox to select it at (362, 698) on input.form-checkbox >> nth=13
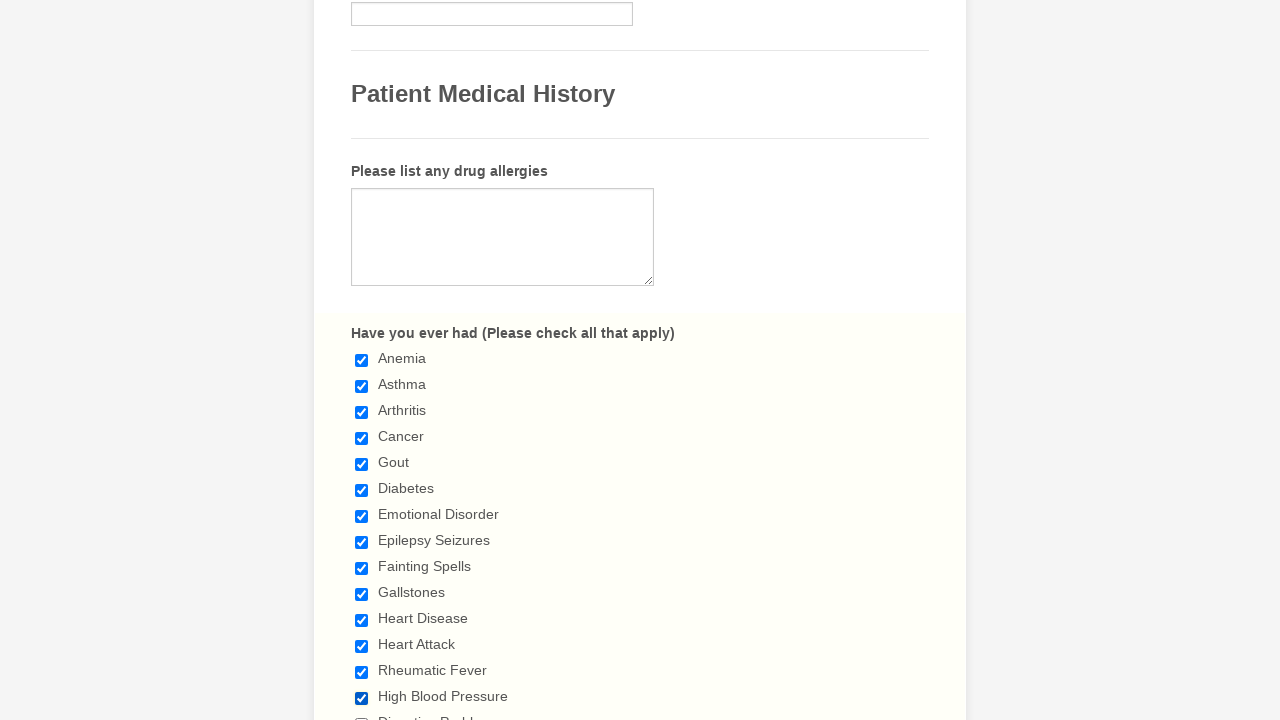

Clicked a checkbox to select it at (362, 714) on input.form-checkbox >> nth=14
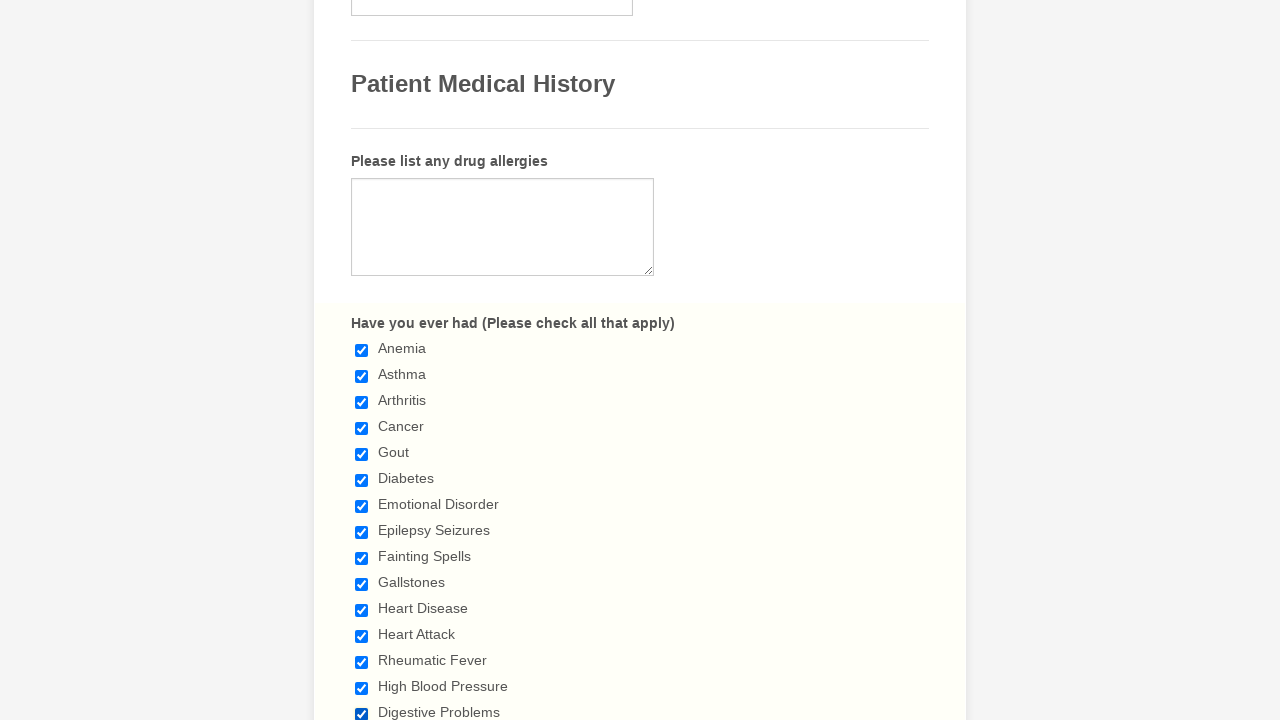

Clicked a checkbox to select it at (362, 360) on input.form-checkbox >> nth=15
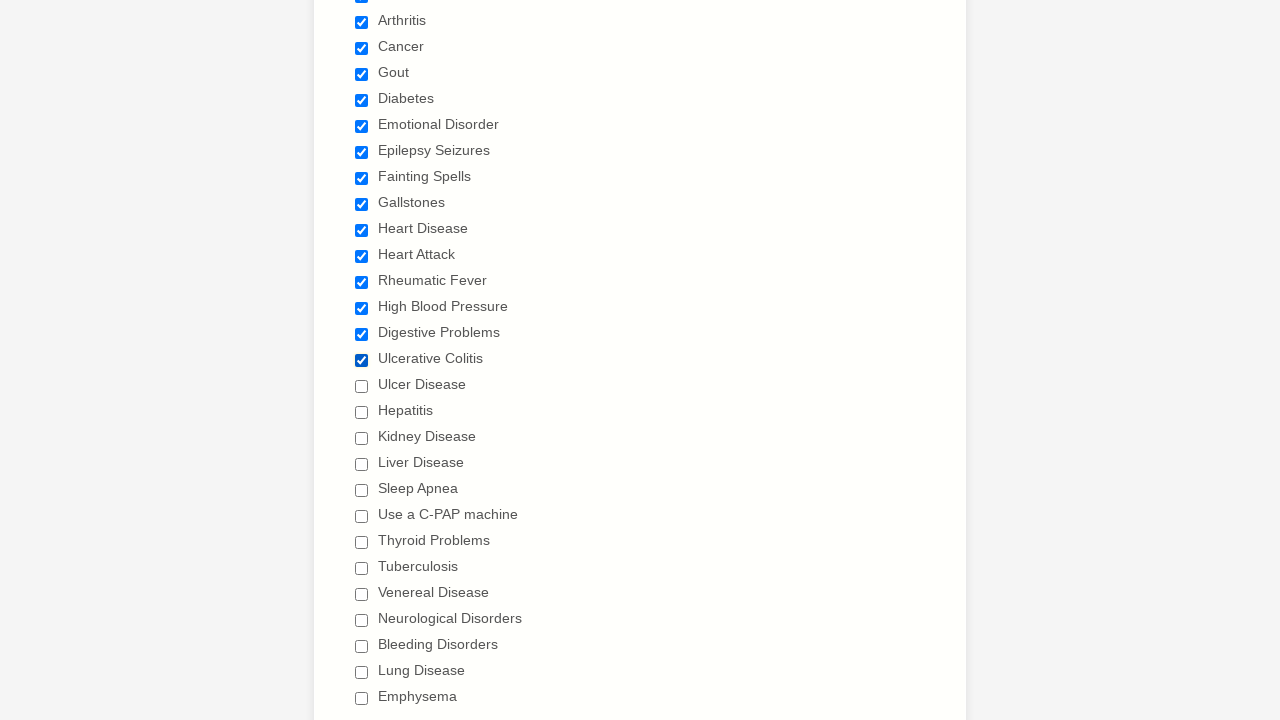

Clicked a checkbox to select it at (362, 386) on input.form-checkbox >> nth=16
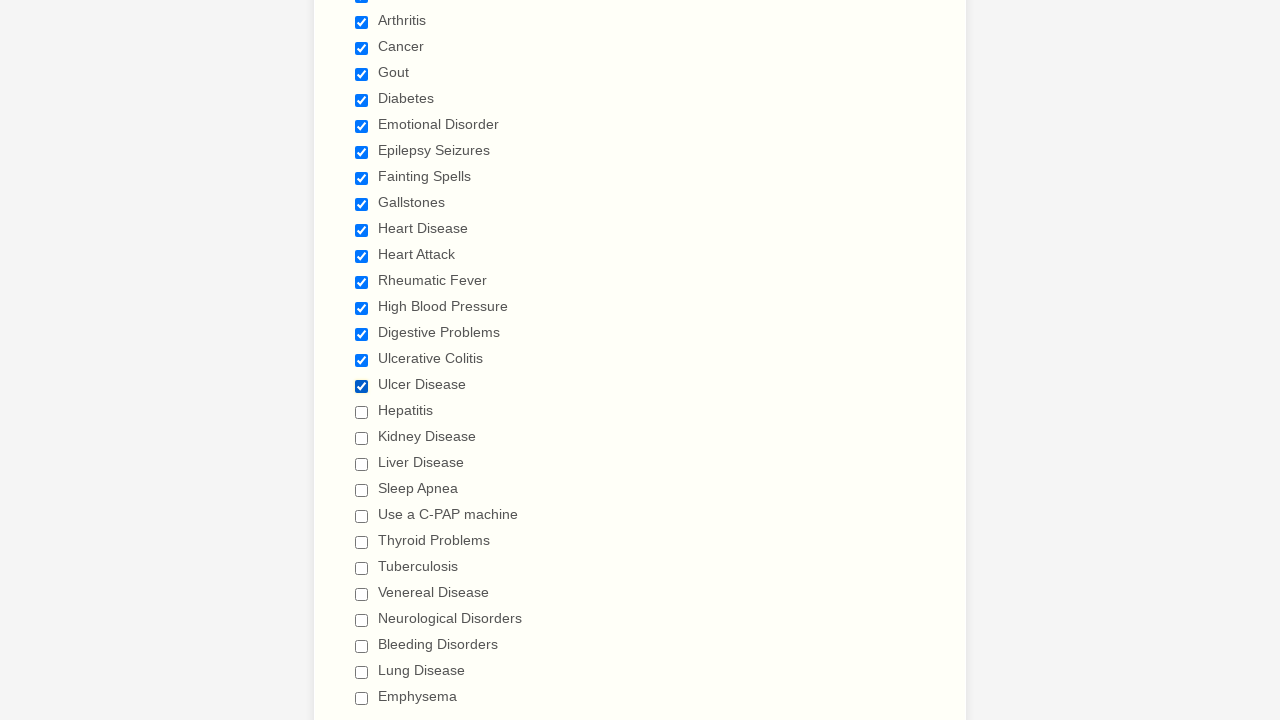

Clicked a checkbox to select it at (362, 412) on input.form-checkbox >> nth=17
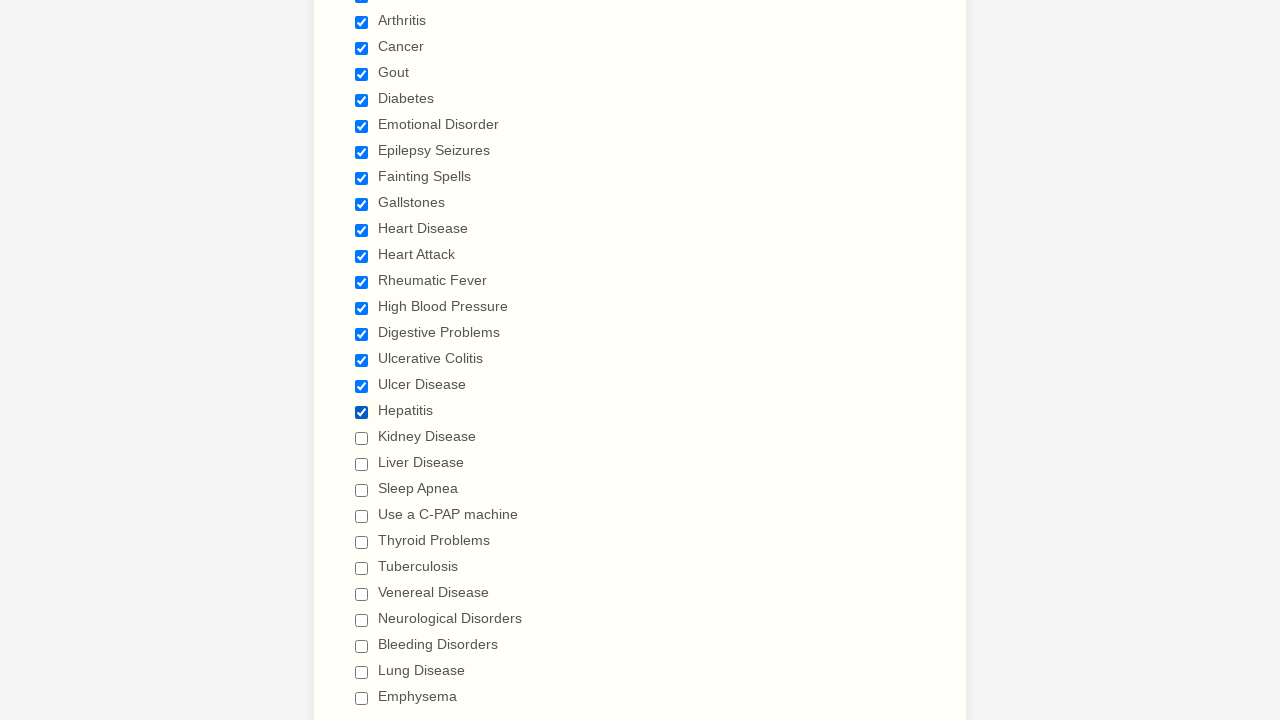

Clicked a checkbox to select it at (362, 438) on input.form-checkbox >> nth=18
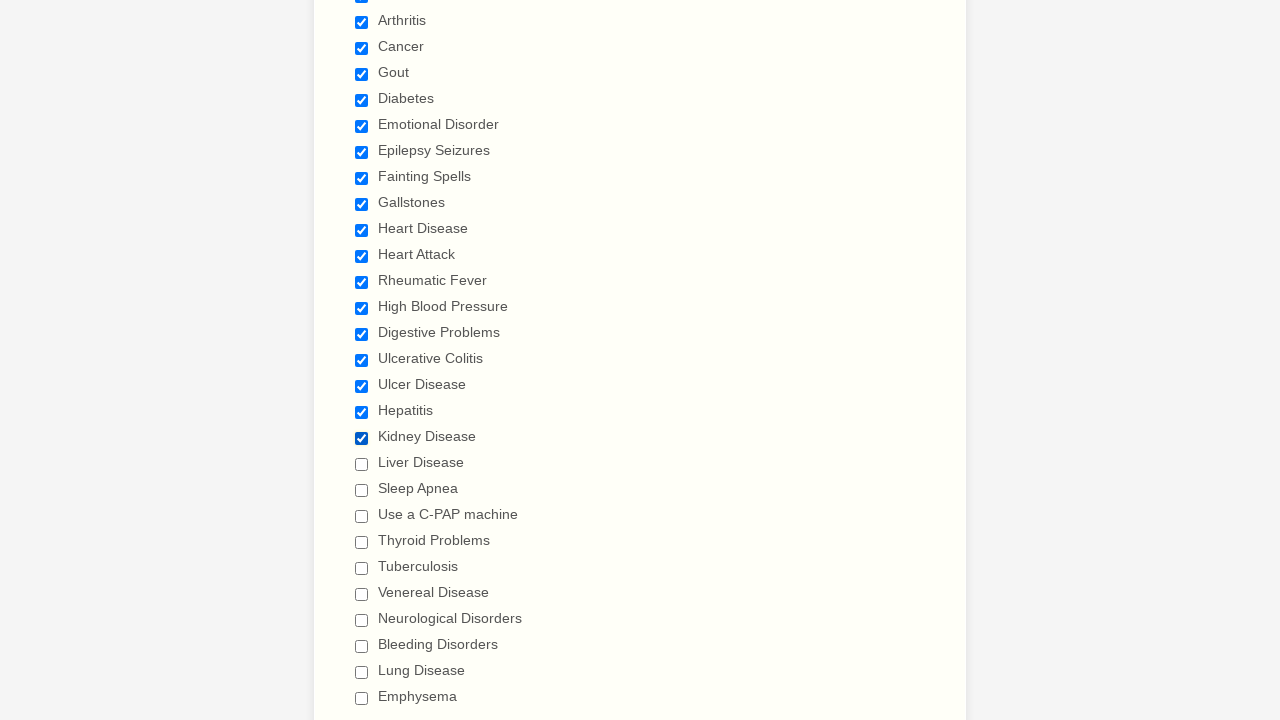

Clicked a checkbox to select it at (362, 464) on input.form-checkbox >> nth=19
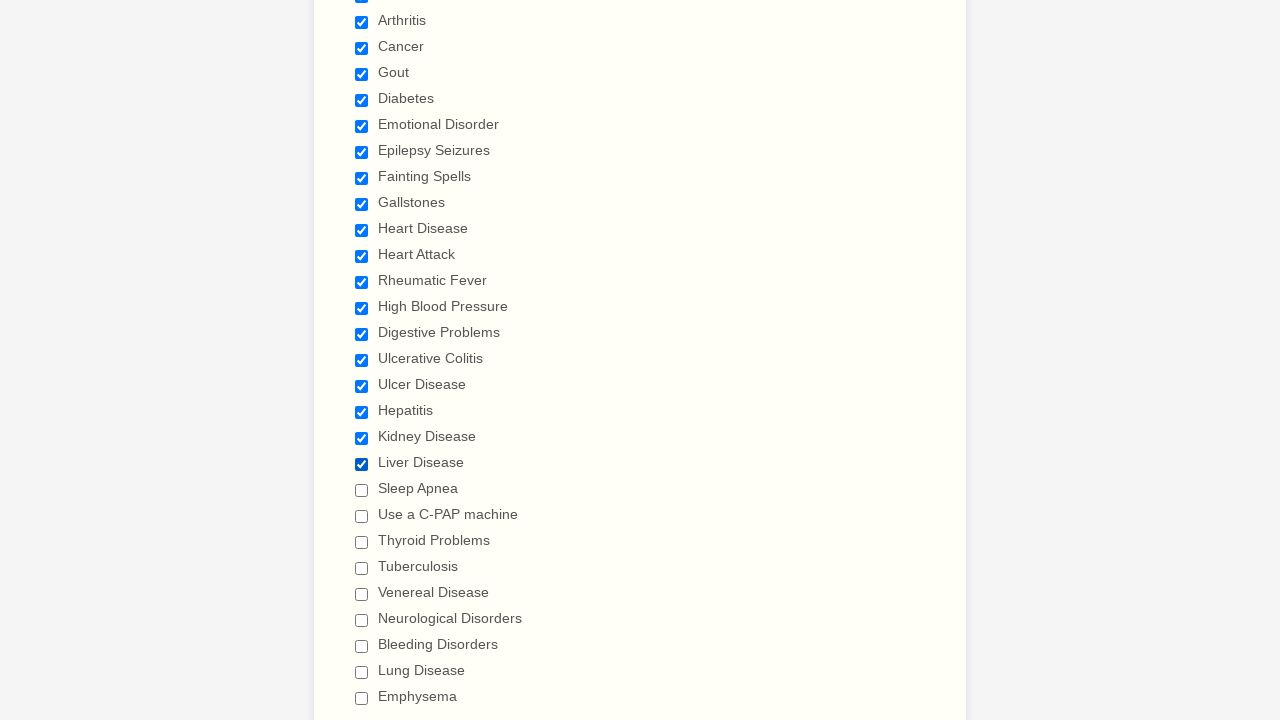

Clicked a checkbox to select it at (362, 490) on input.form-checkbox >> nth=20
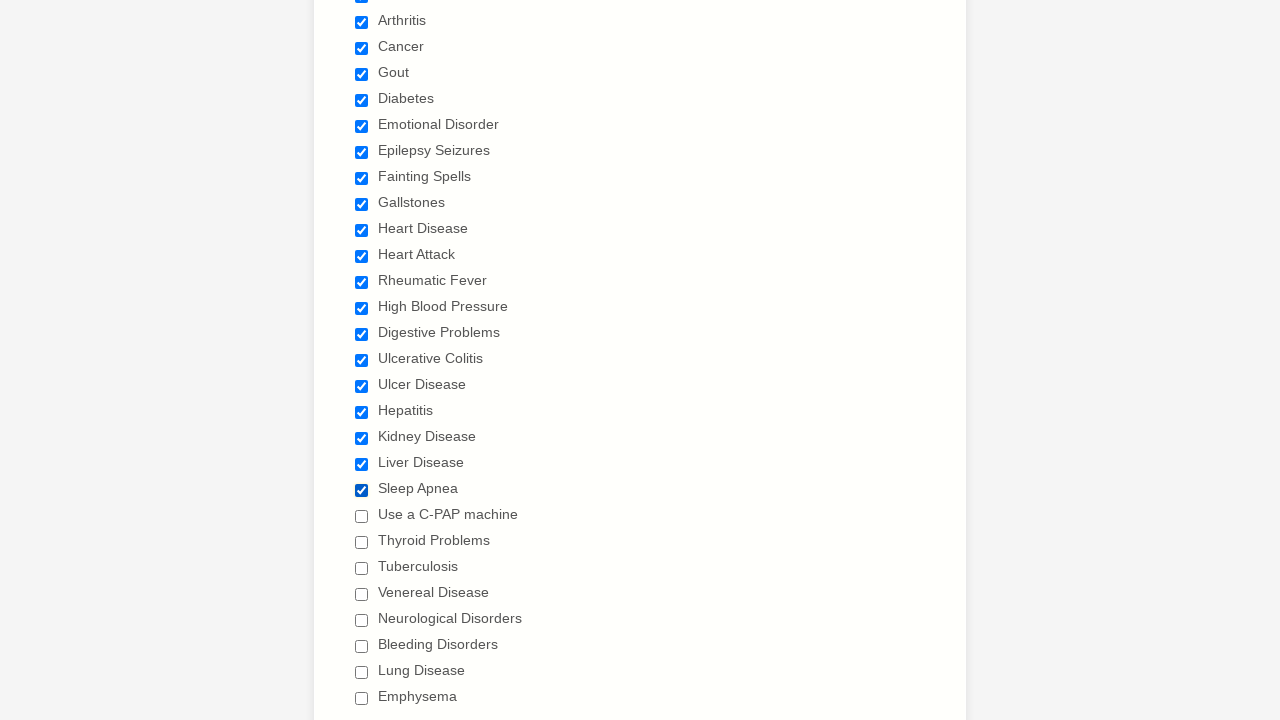

Clicked a checkbox to select it at (362, 516) on input.form-checkbox >> nth=21
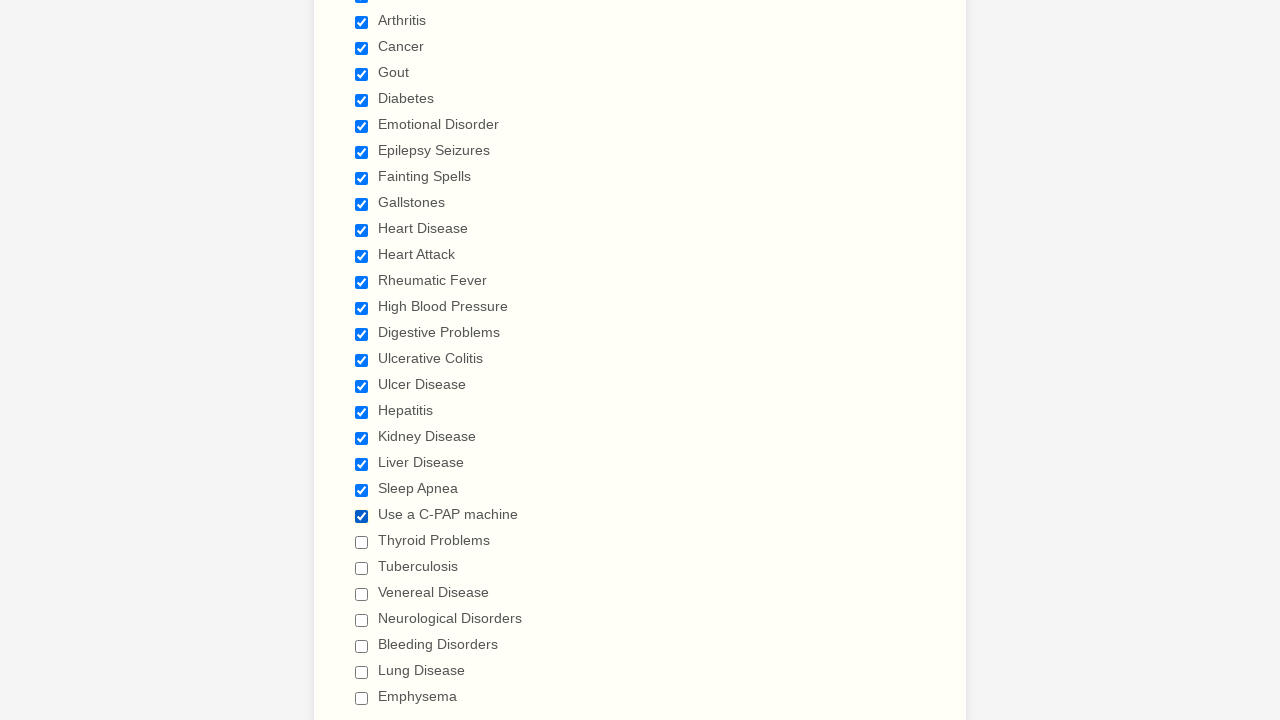

Clicked a checkbox to select it at (362, 542) on input.form-checkbox >> nth=22
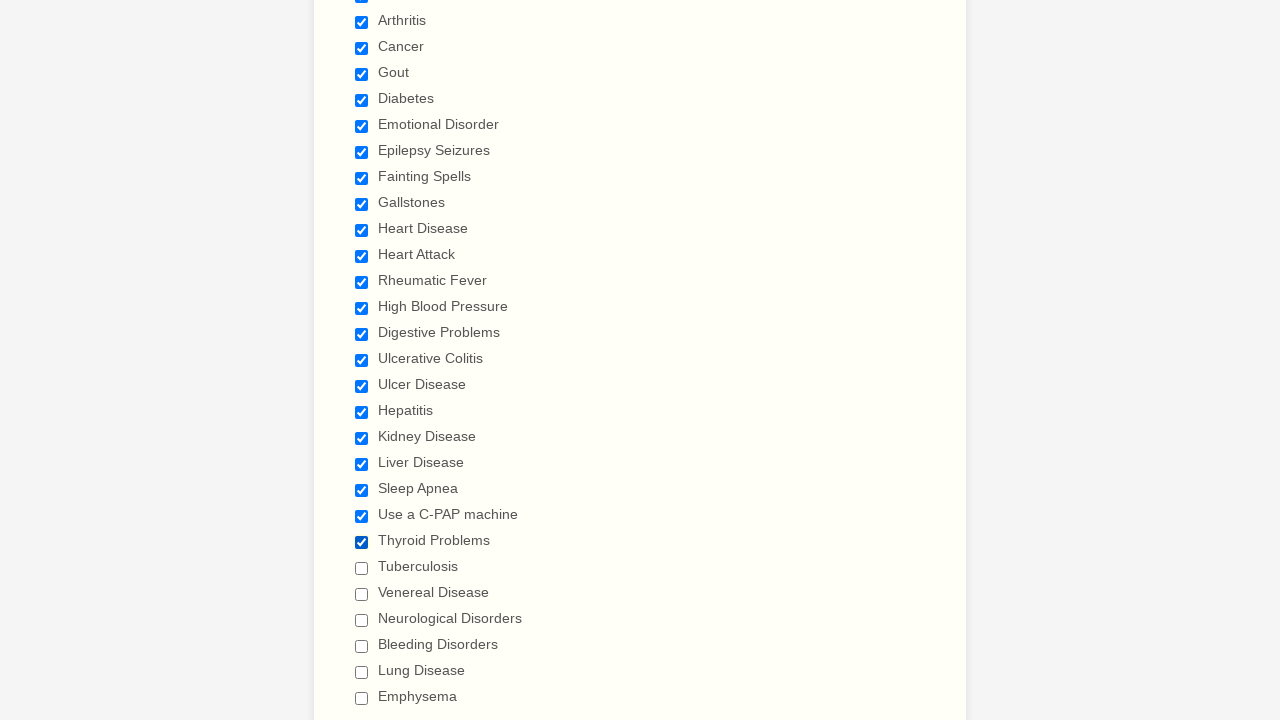

Clicked a checkbox to select it at (362, 568) on input.form-checkbox >> nth=23
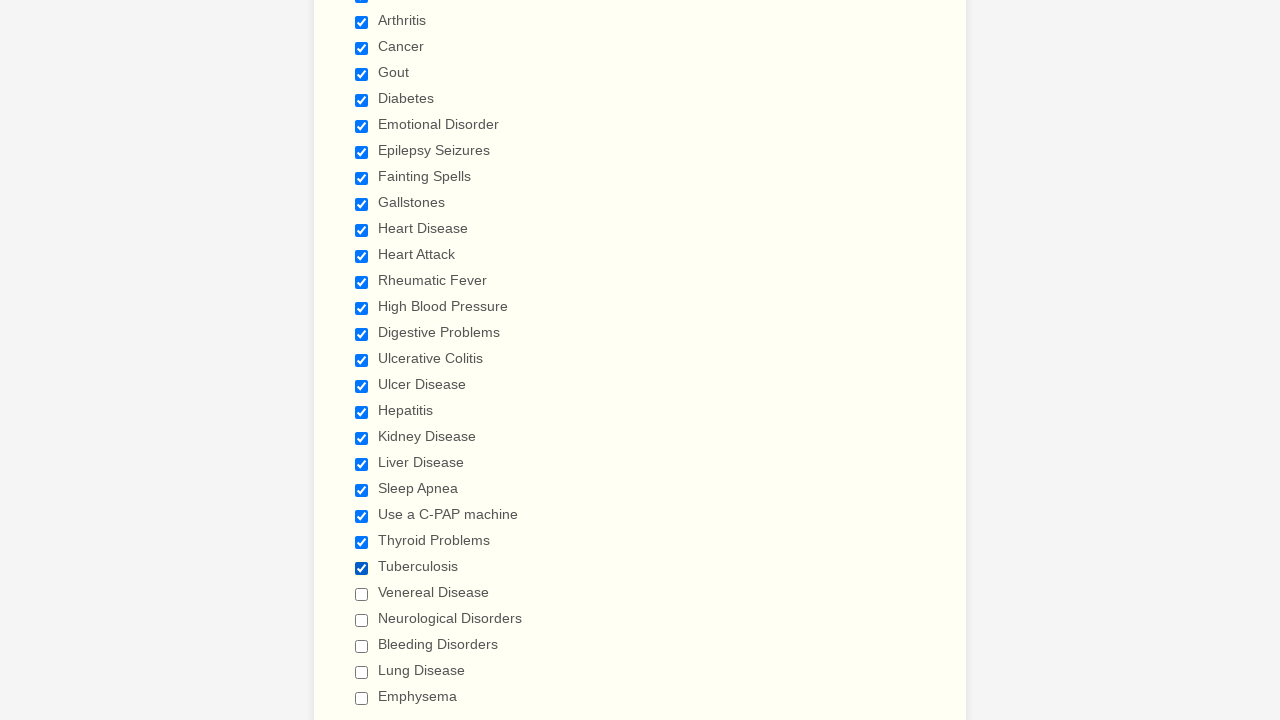

Clicked a checkbox to select it at (362, 594) on input.form-checkbox >> nth=24
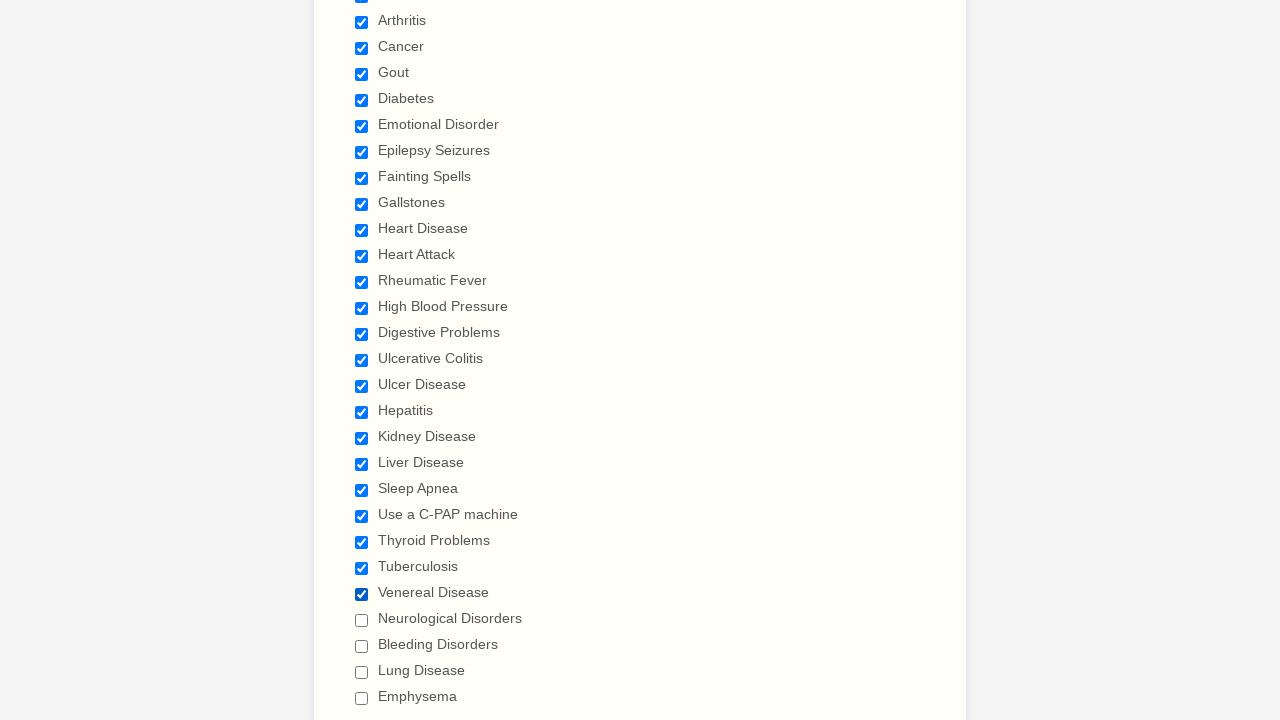

Clicked a checkbox to select it at (362, 620) on input.form-checkbox >> nth=25
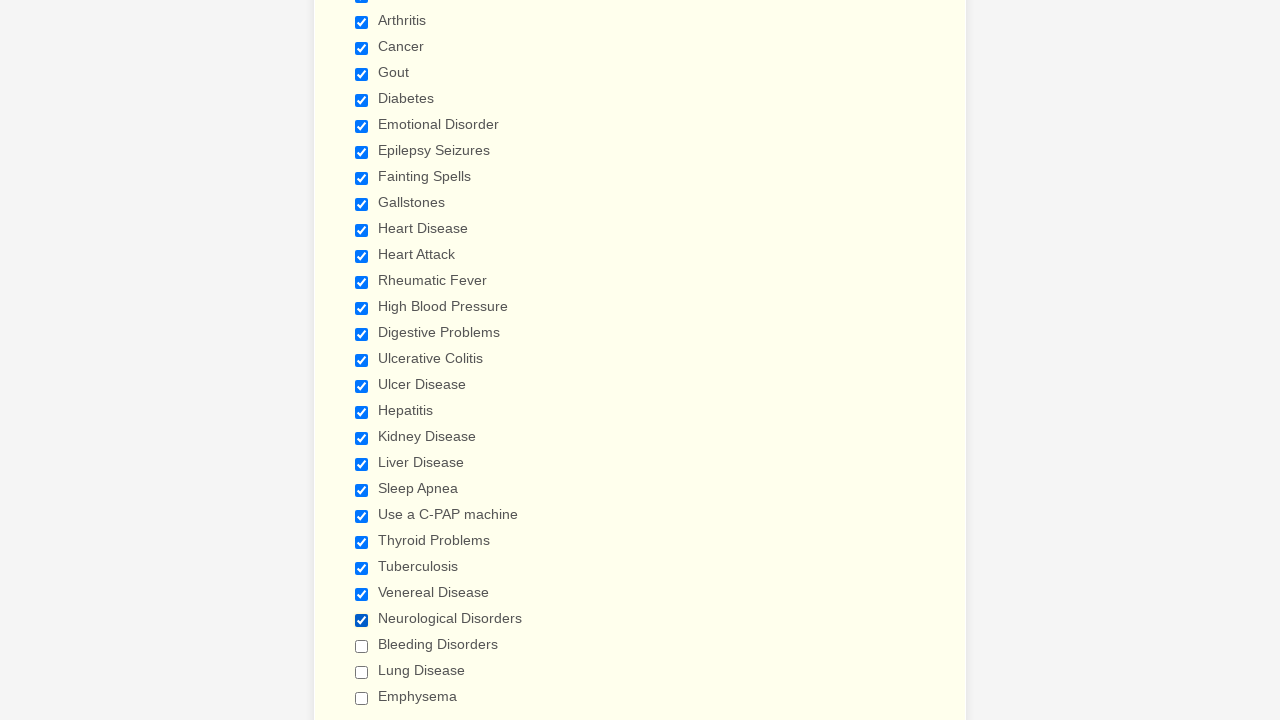

Clicked a checkbox to select it at (362, 646) on input.form-checkbox >> nth=26
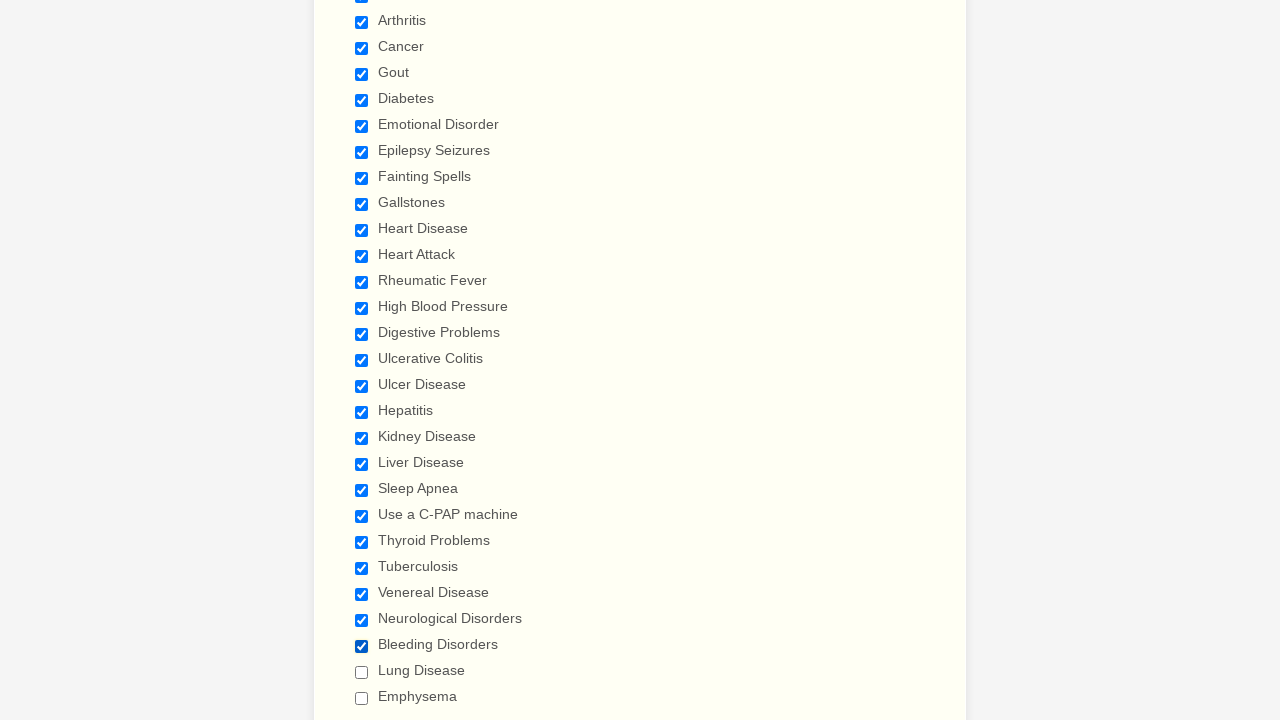

Clicked a checkbox to select it at (362, 672) on input.form-checkbox >> nth=27
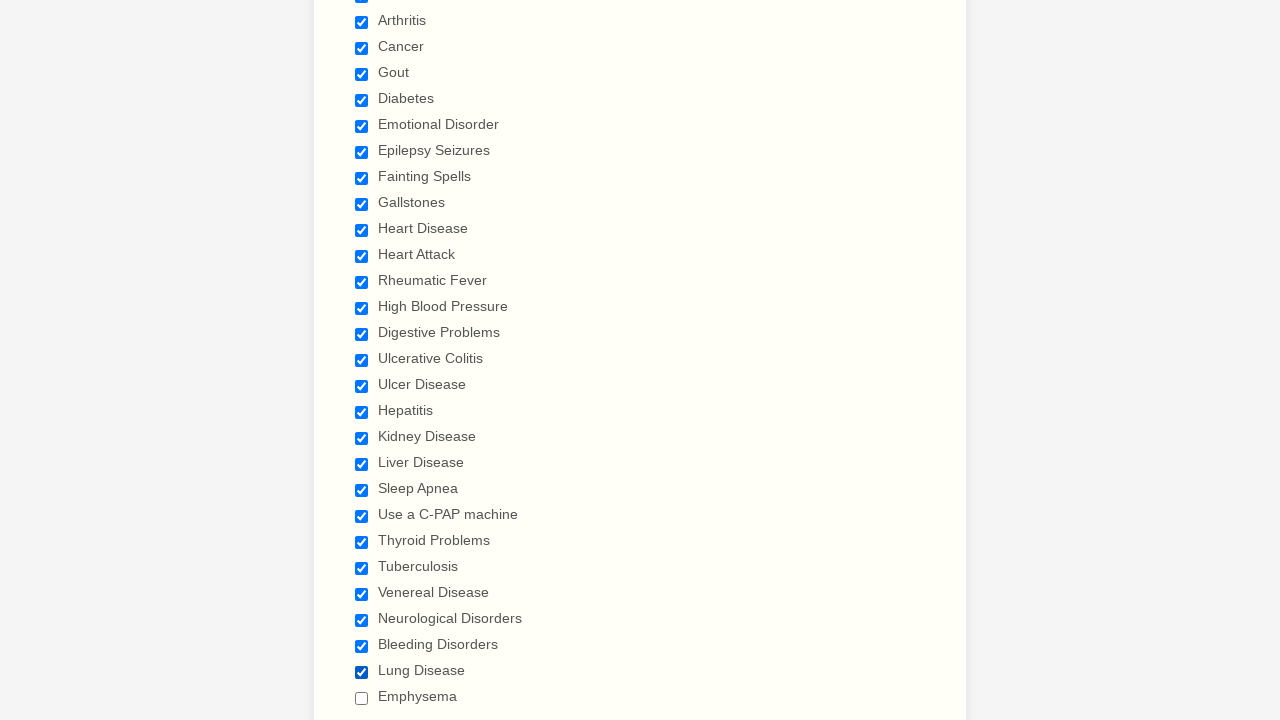

Clicked a checkbox to select it at (362, 698) on input.form-checkbox >> nth=28
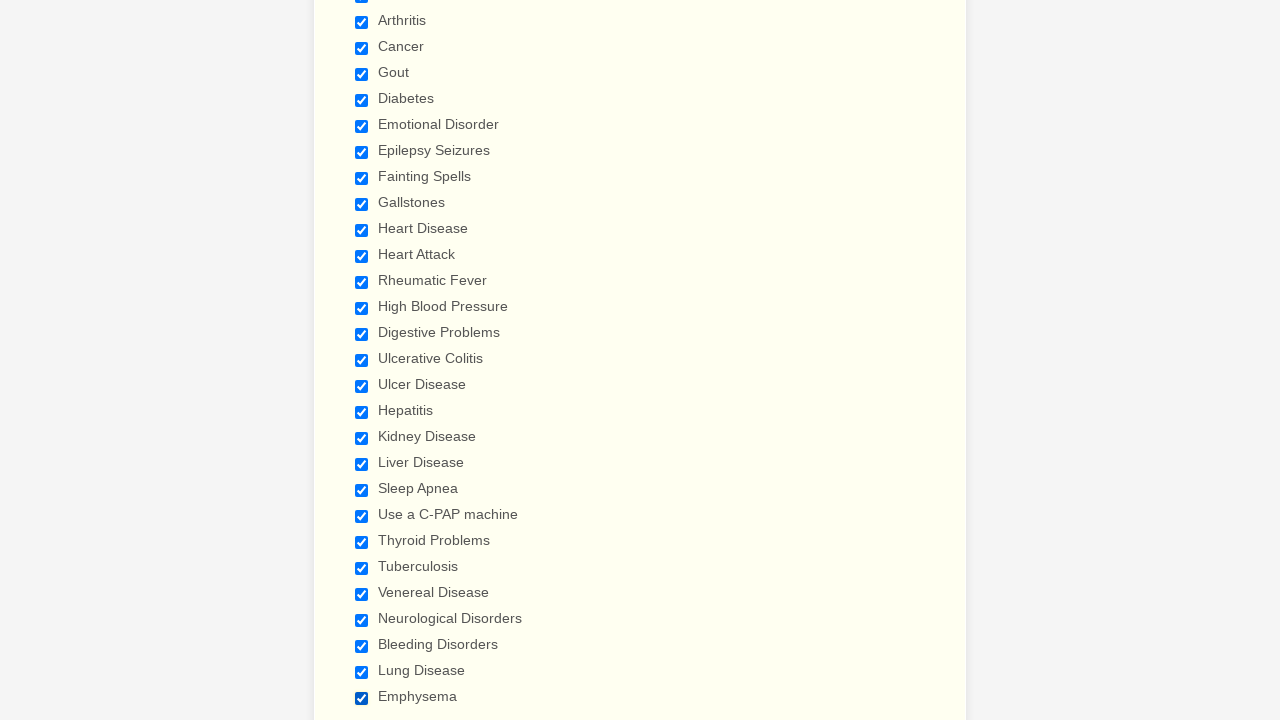

Verified that a checkbox is selected
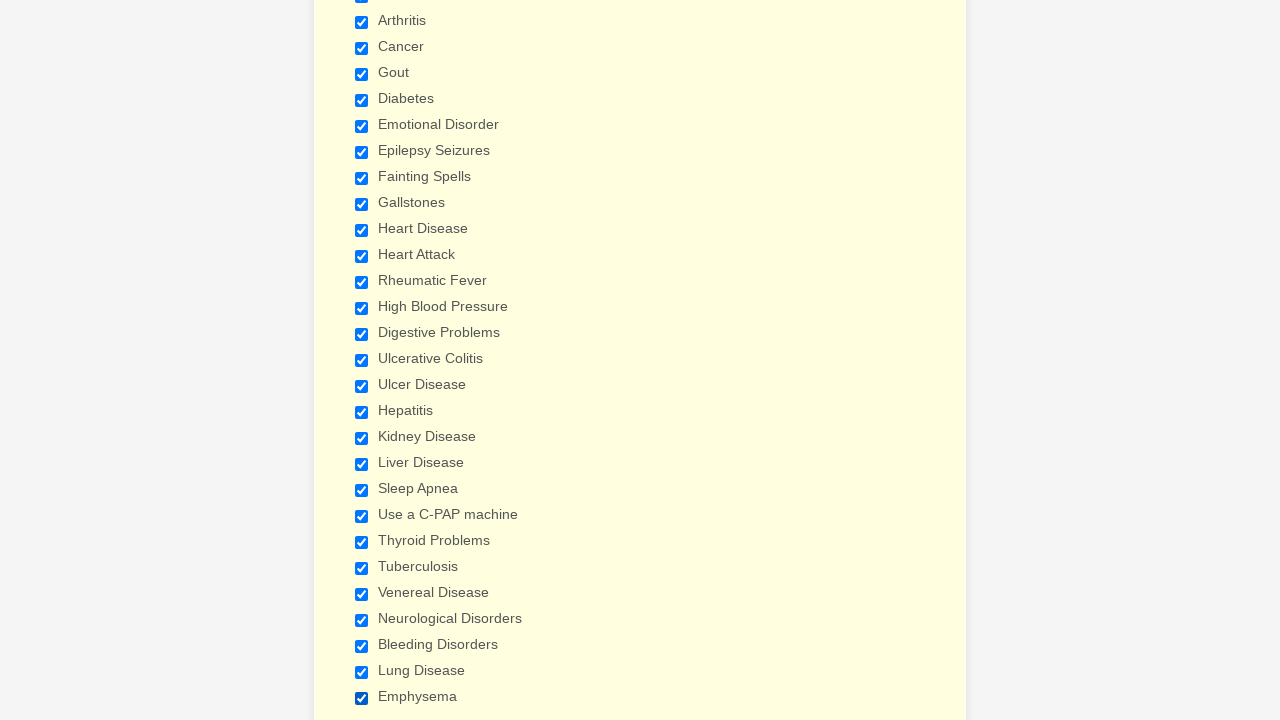

Verified that a checkbox is selected
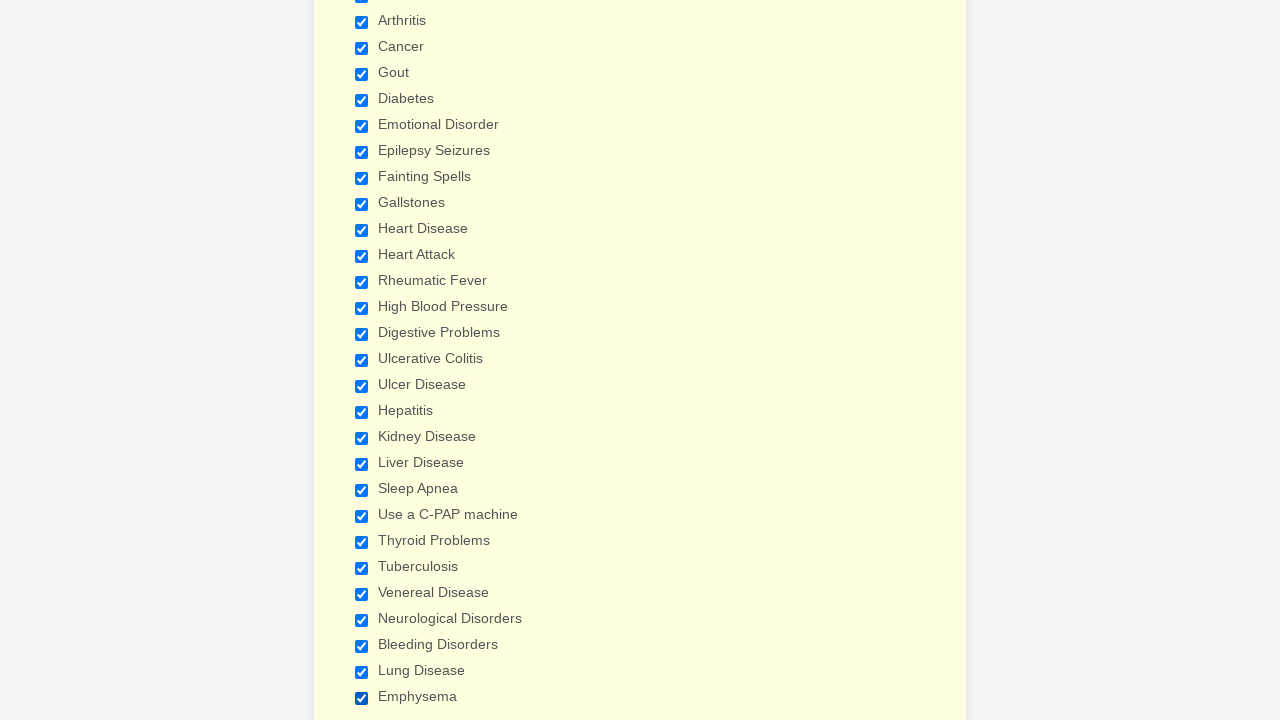

Verified that a checkbox is selected
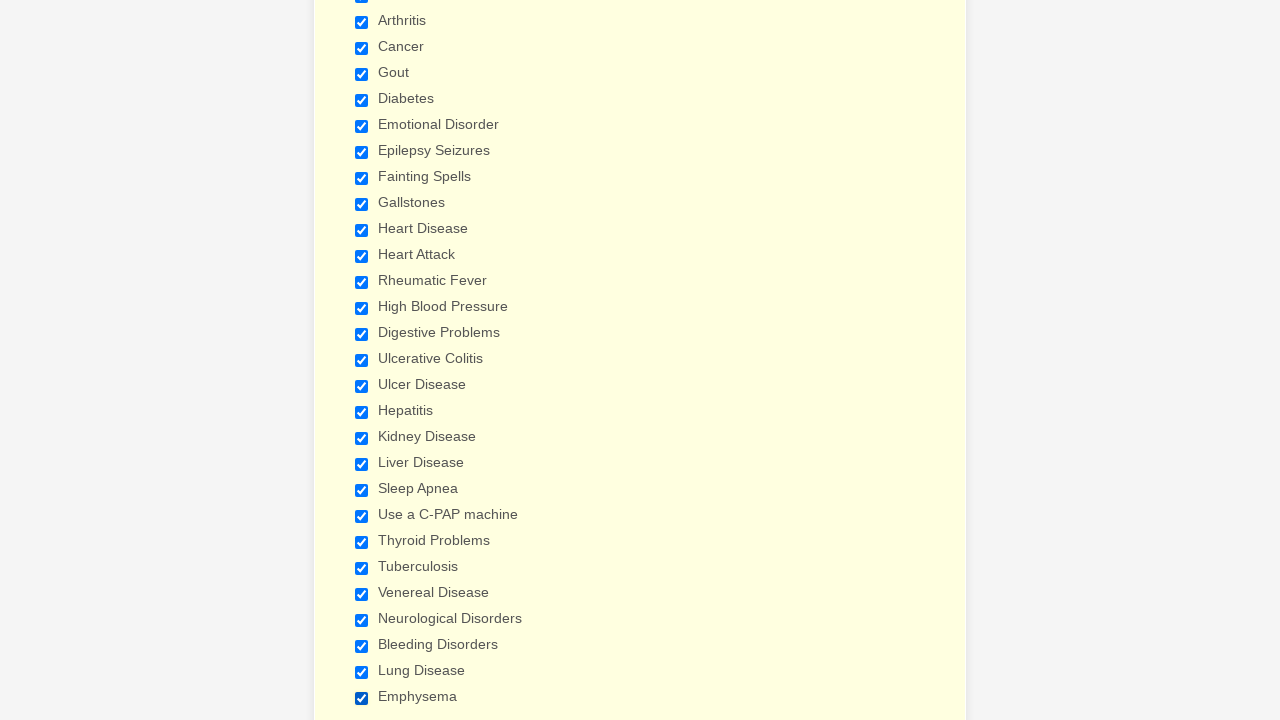

Verified that a checkbox is selected
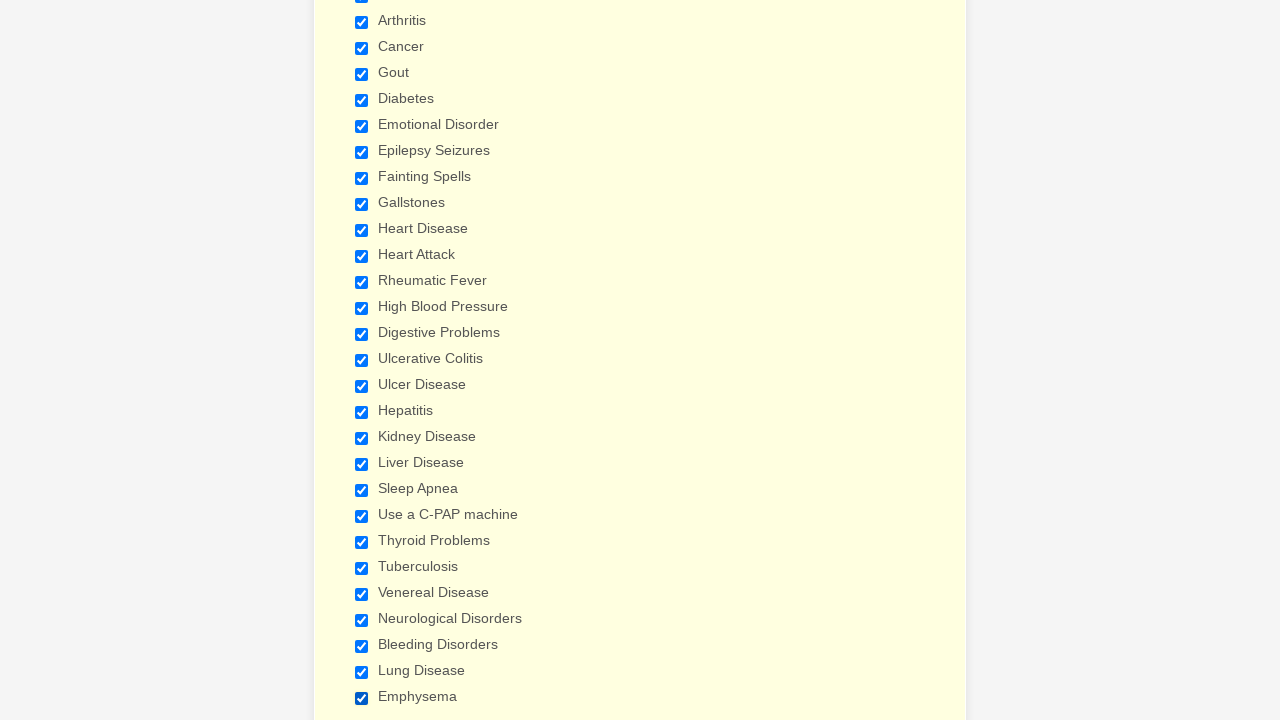

Verified that a checkbox is selected
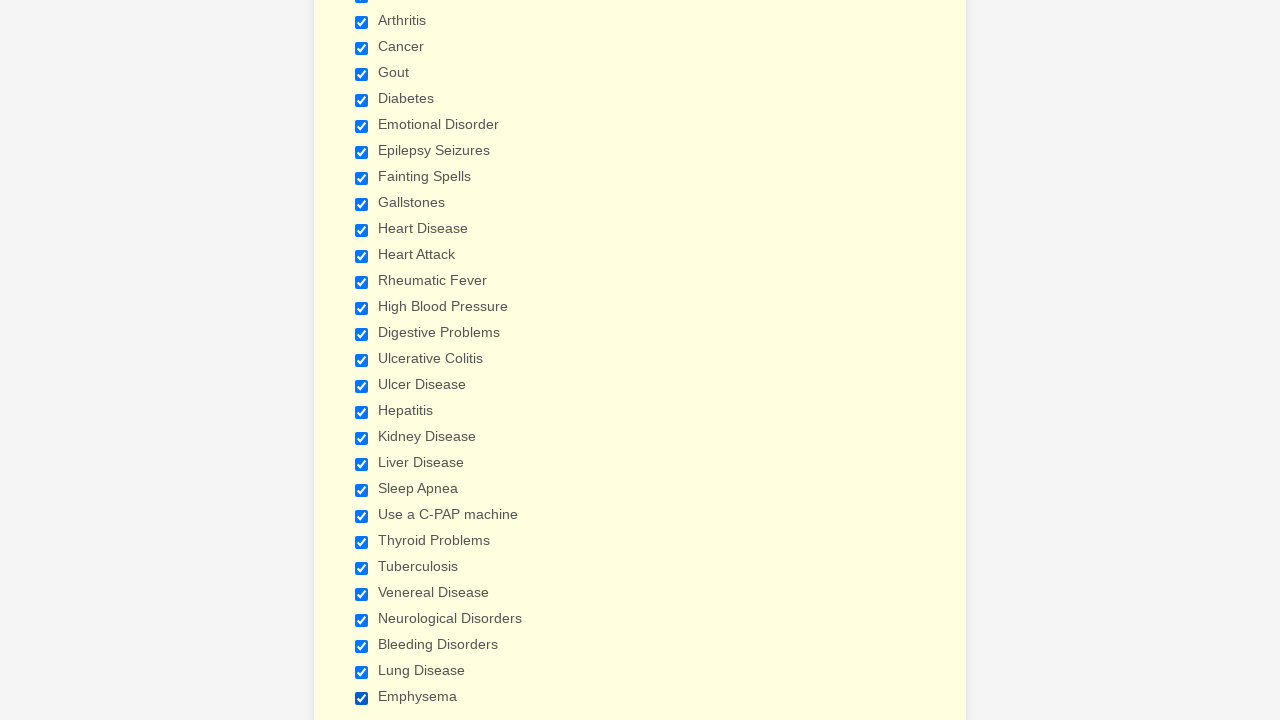

Verified that a checkbox is selected
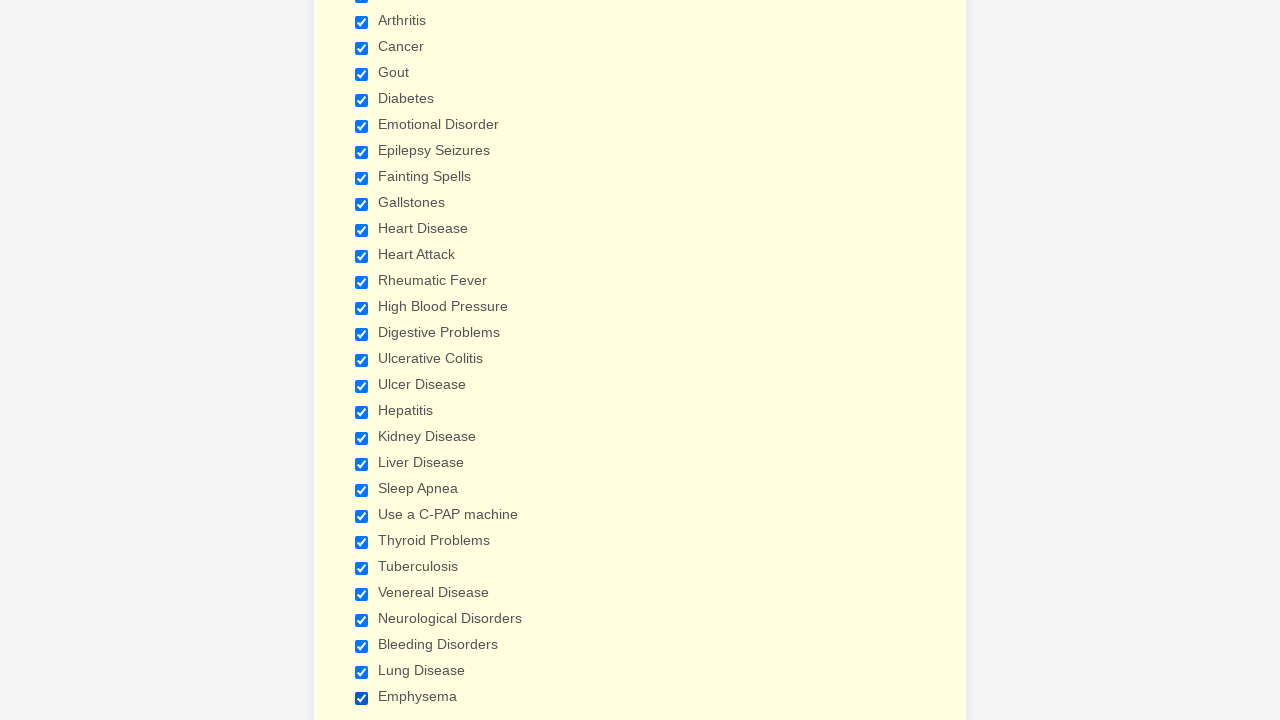

Verified that a checkbox is selected
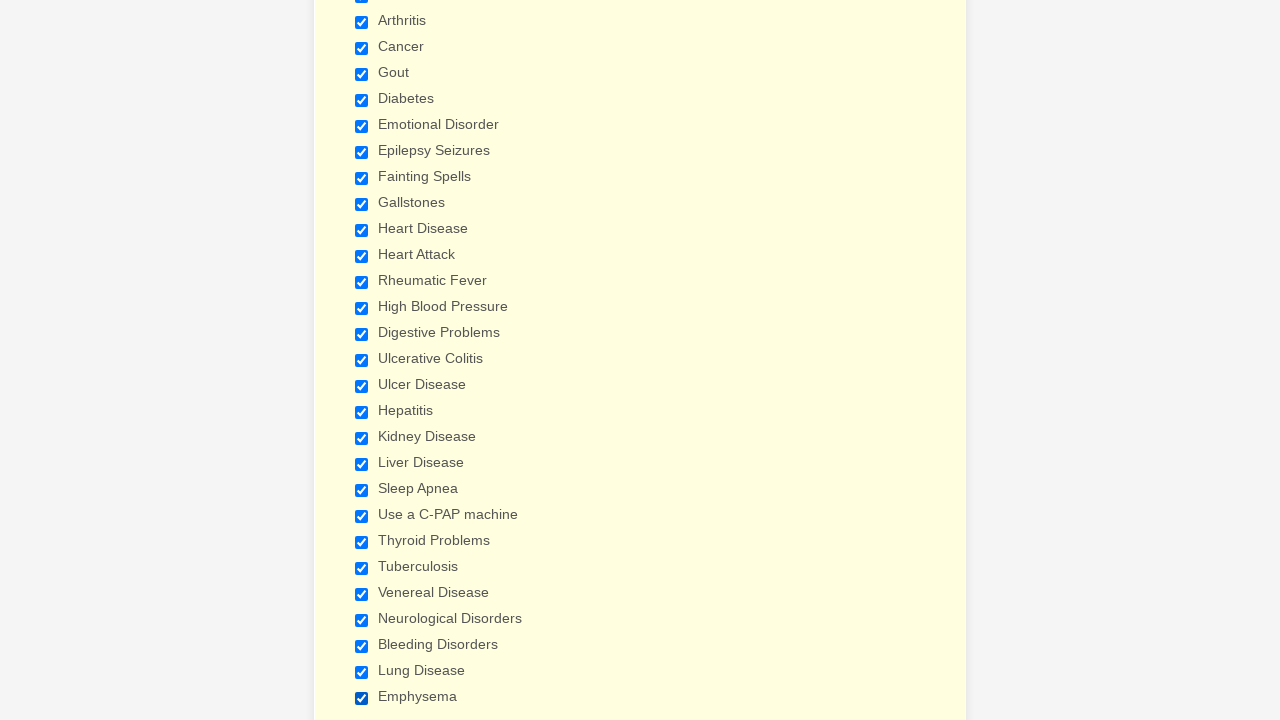

Verified that a checkbox is selected
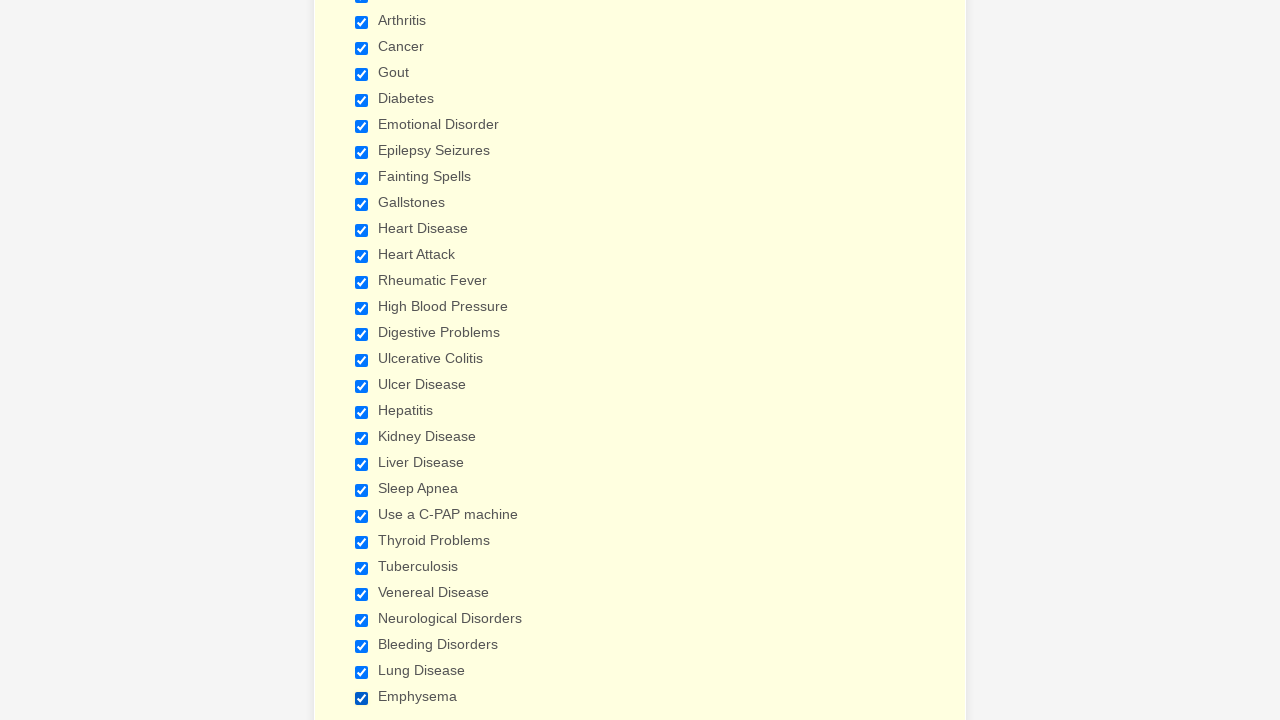

Verified that a checkbox is selected
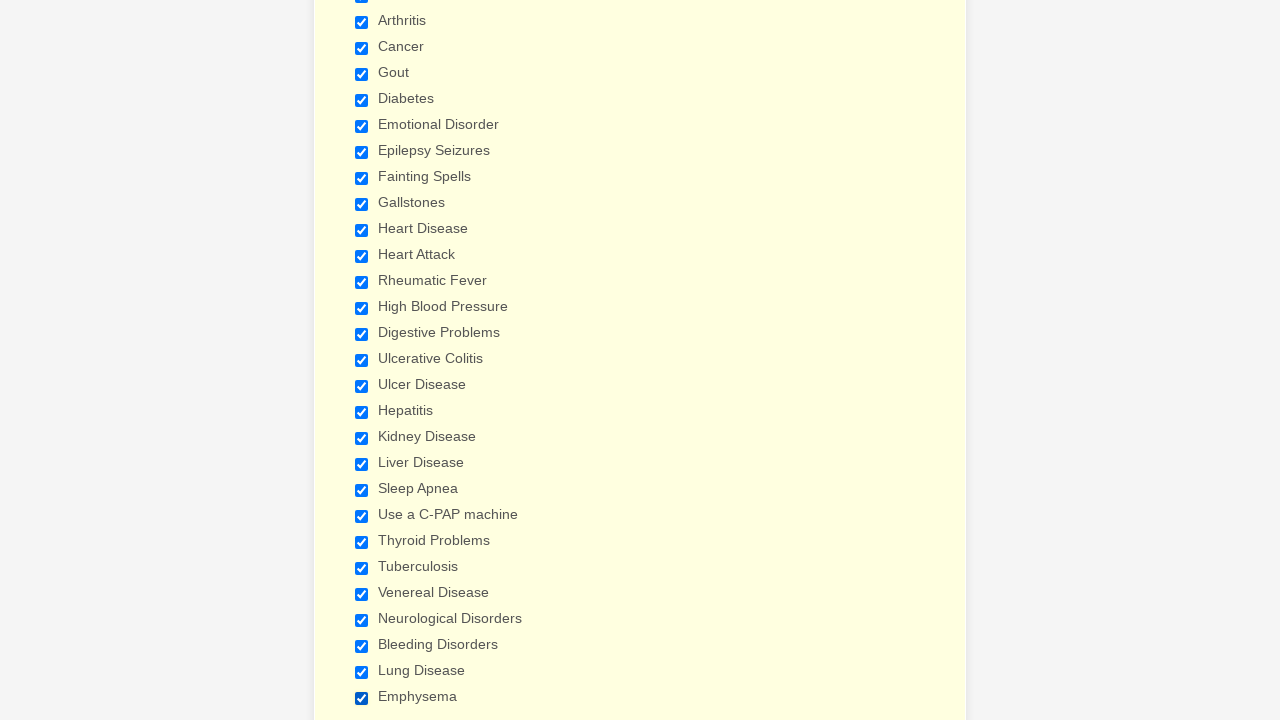

Verified that a checkbox is selected
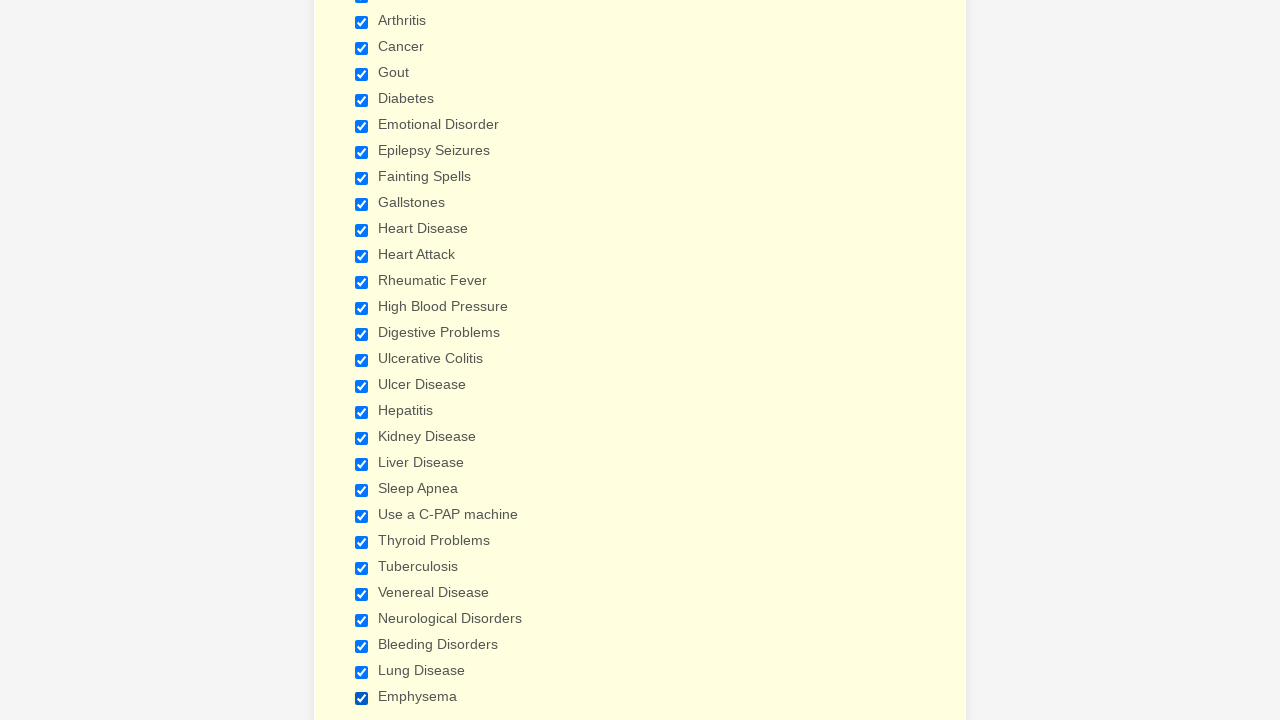

Verified that a checkbox is selected
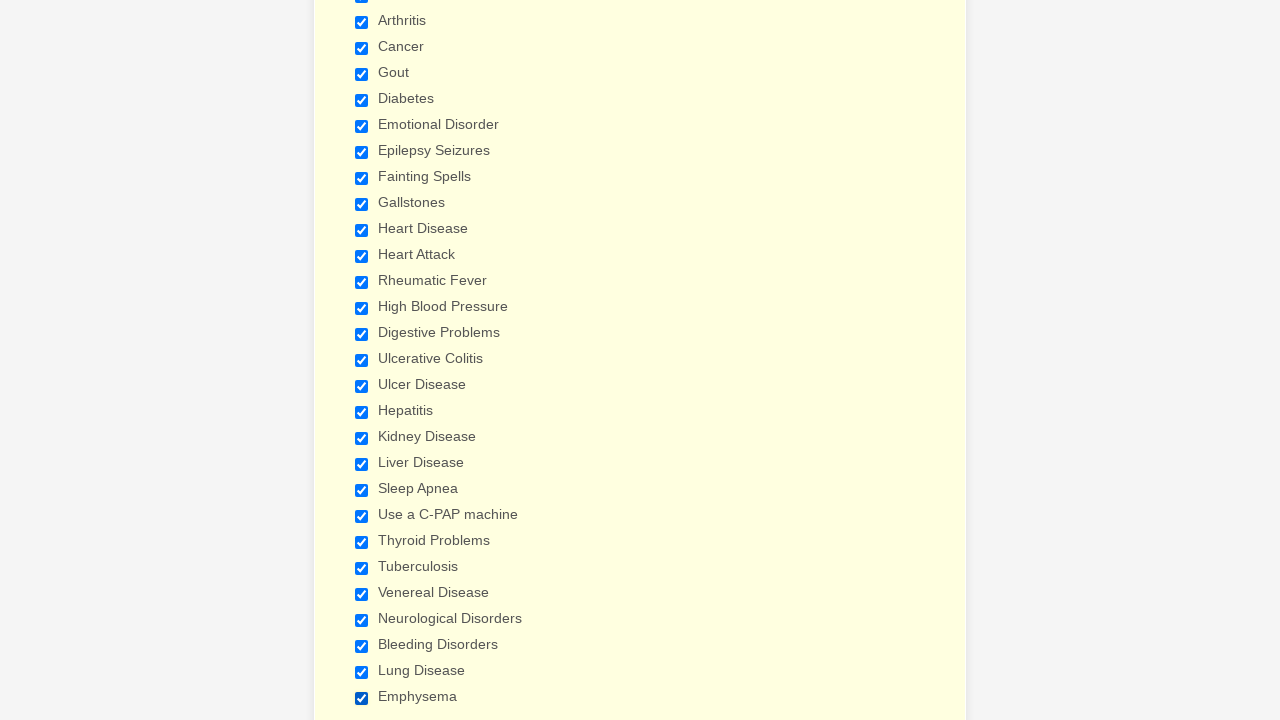

Verified that a checkbox is selected
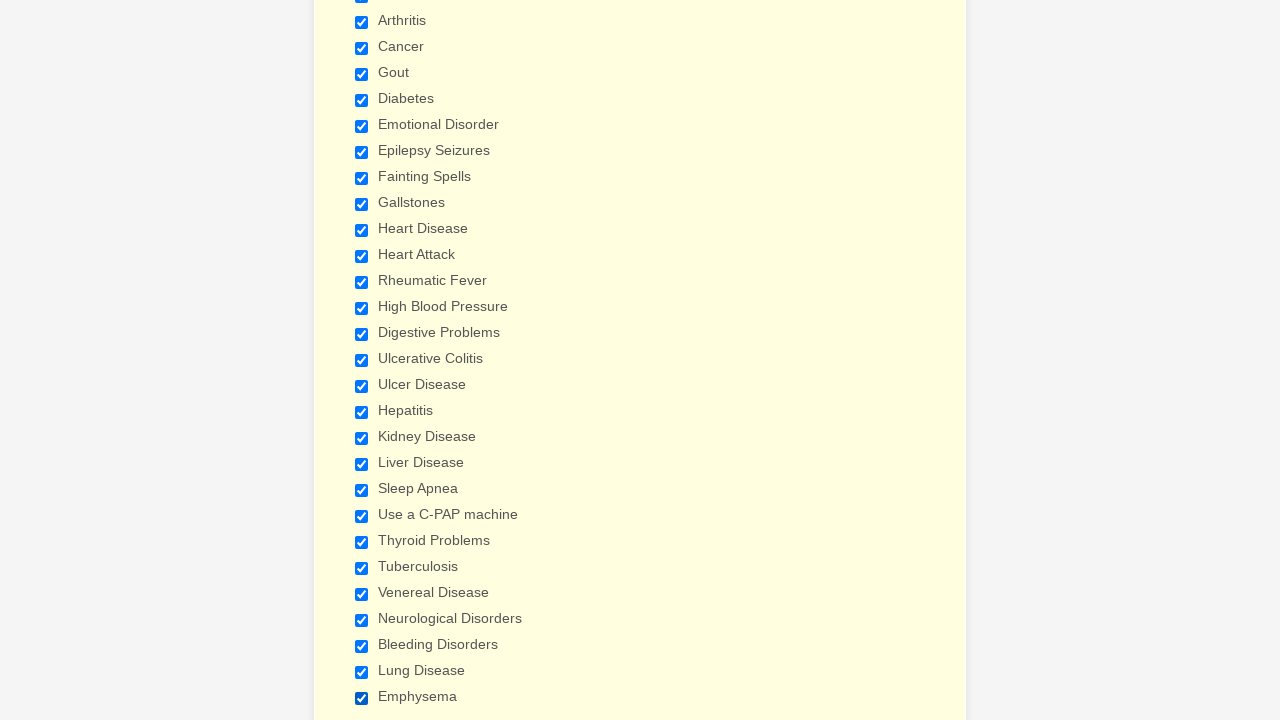

Verified that a checkbox is selected
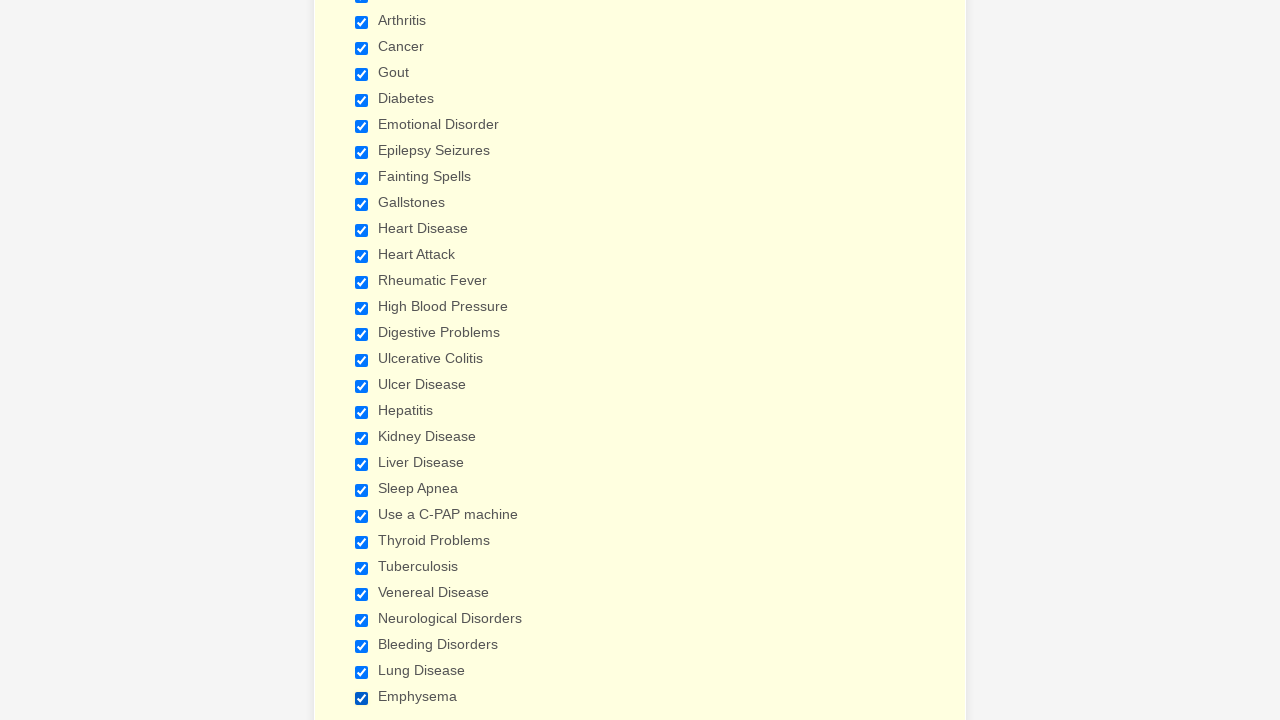

Verified that a checkbox is selected
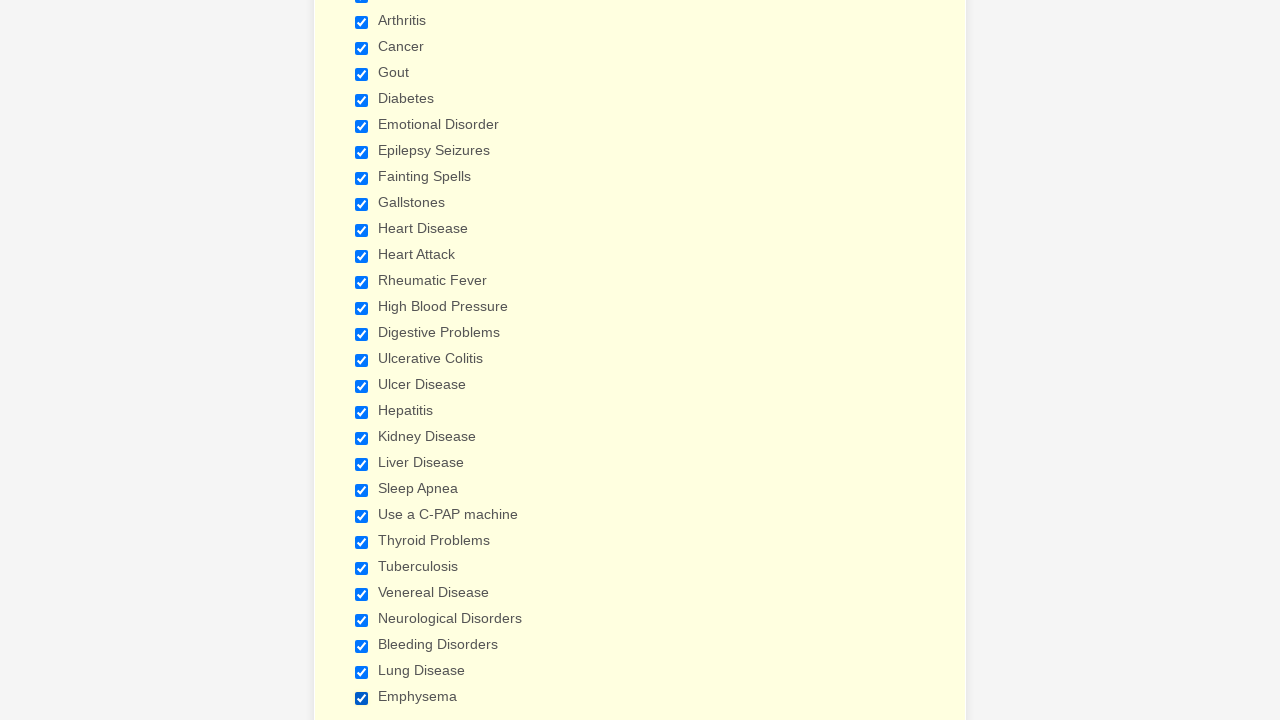

Verified that a checkbox is selected
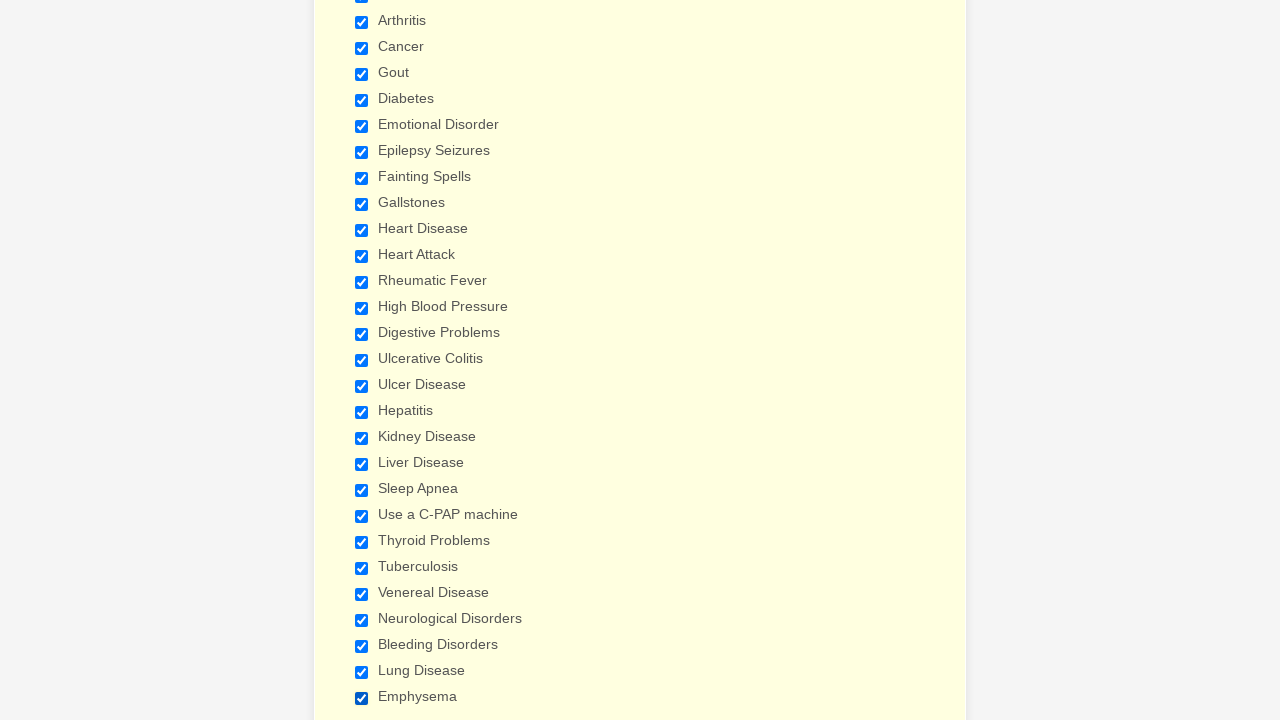

Verified that a checkbox is selected
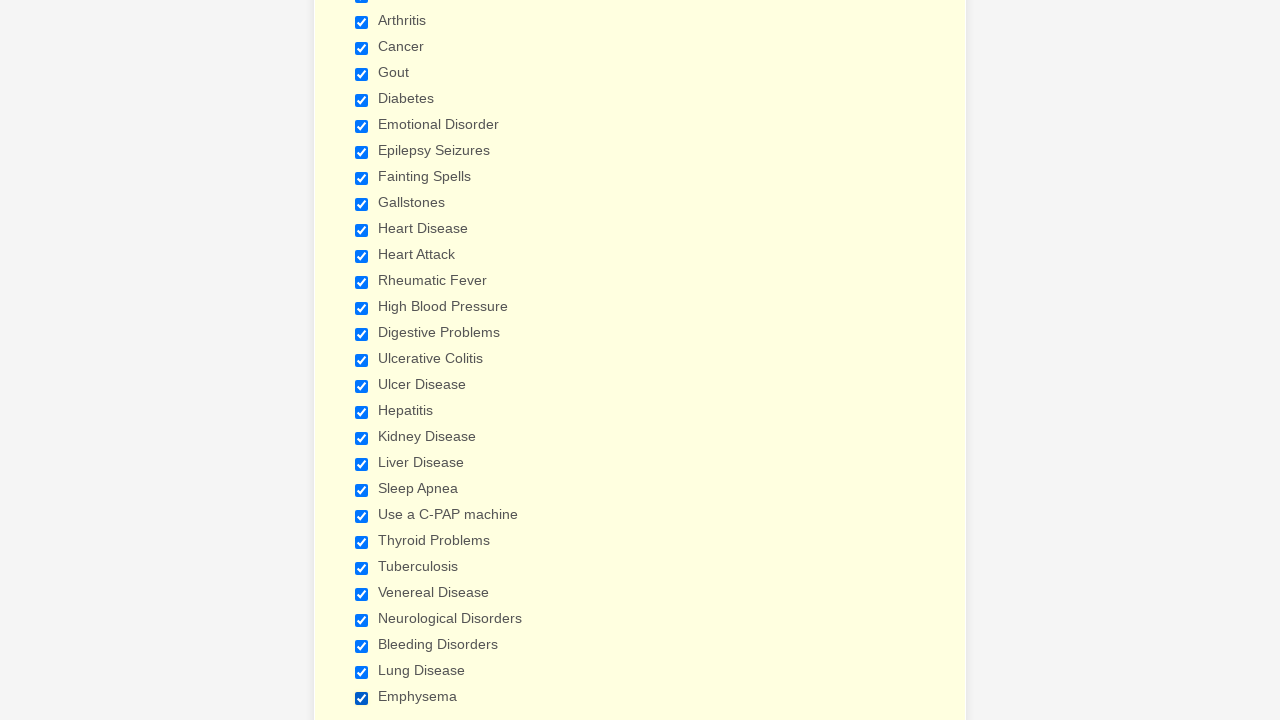

Verified that a checkbox is selected
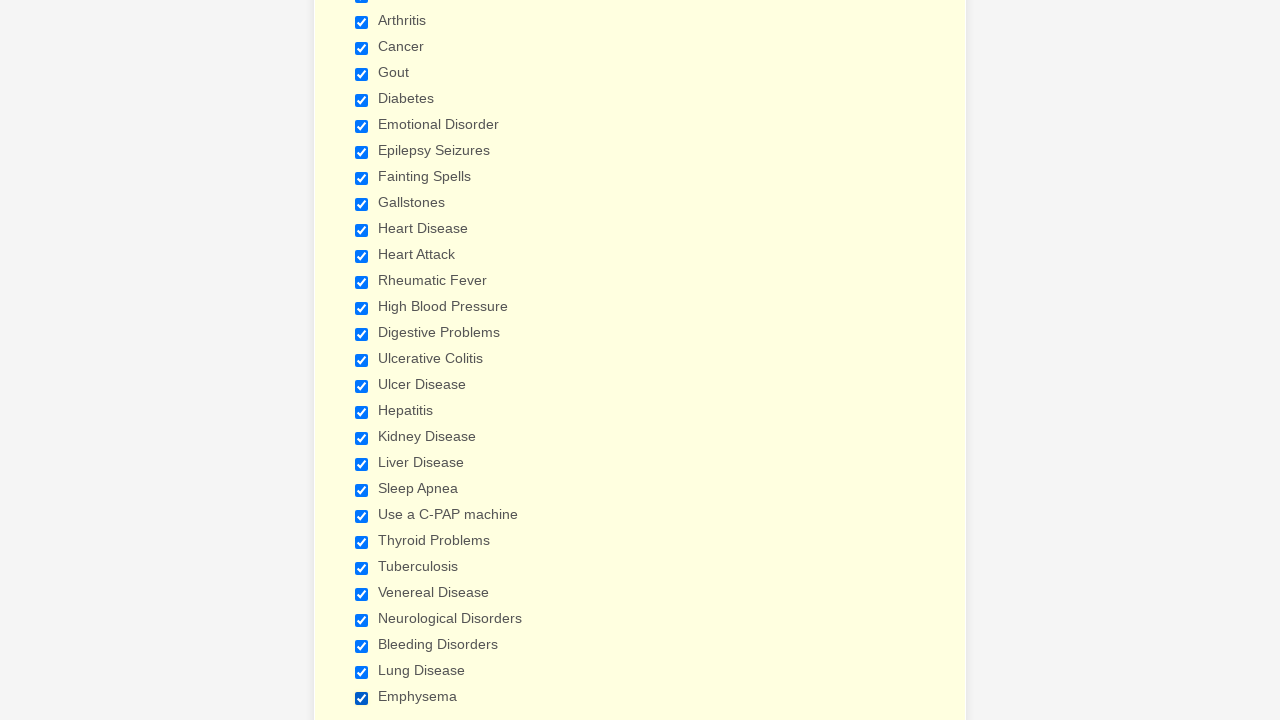

Verified that a checkbox is selected
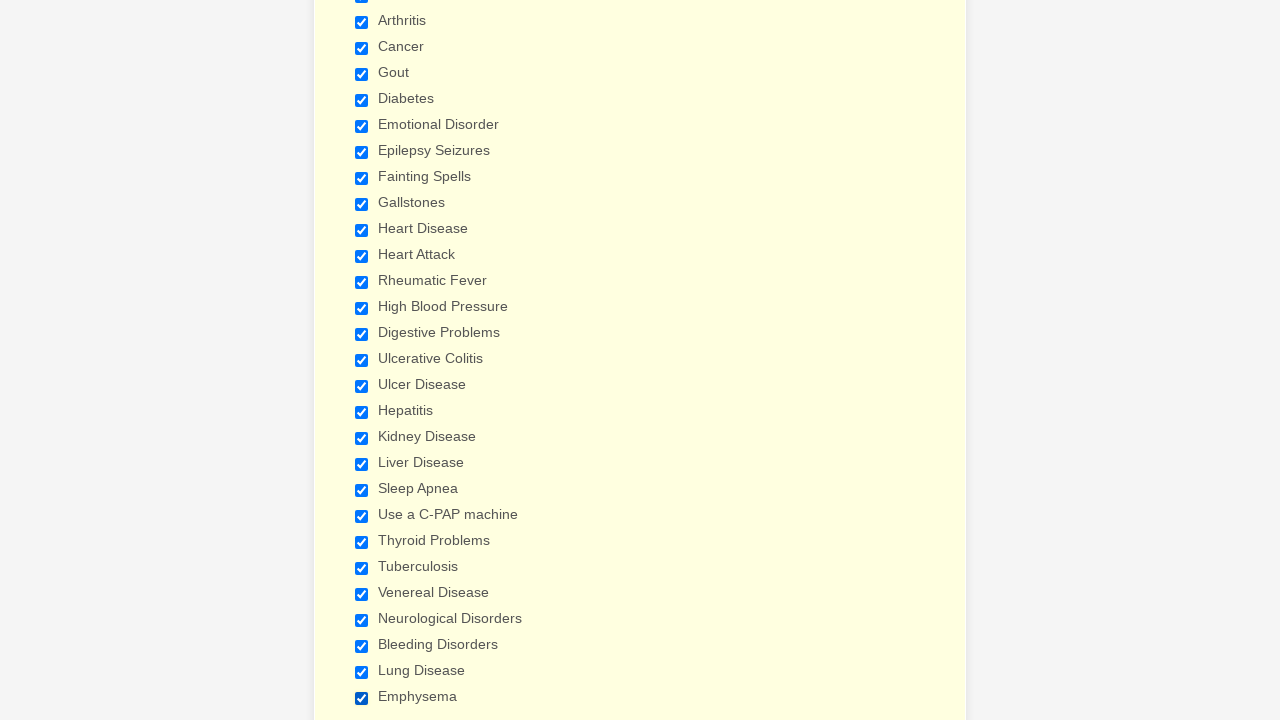

Verified that a checkbox is selected
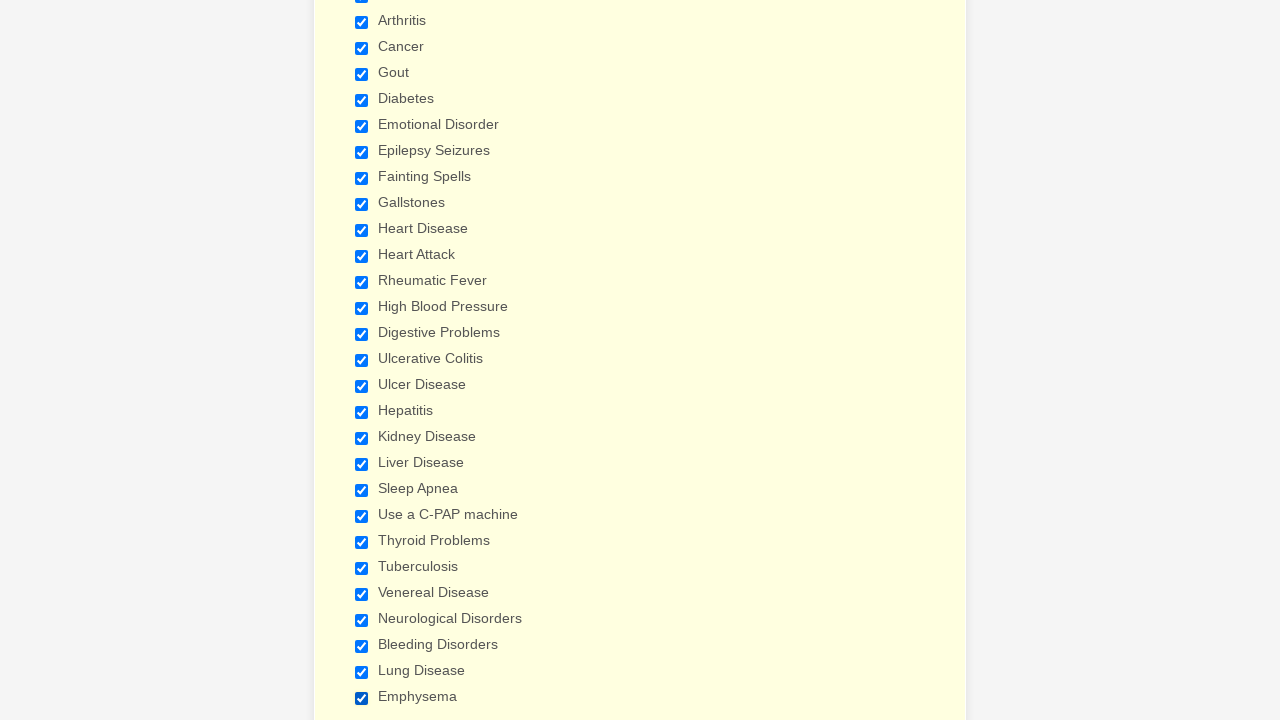

Verified that a checkbox is selected
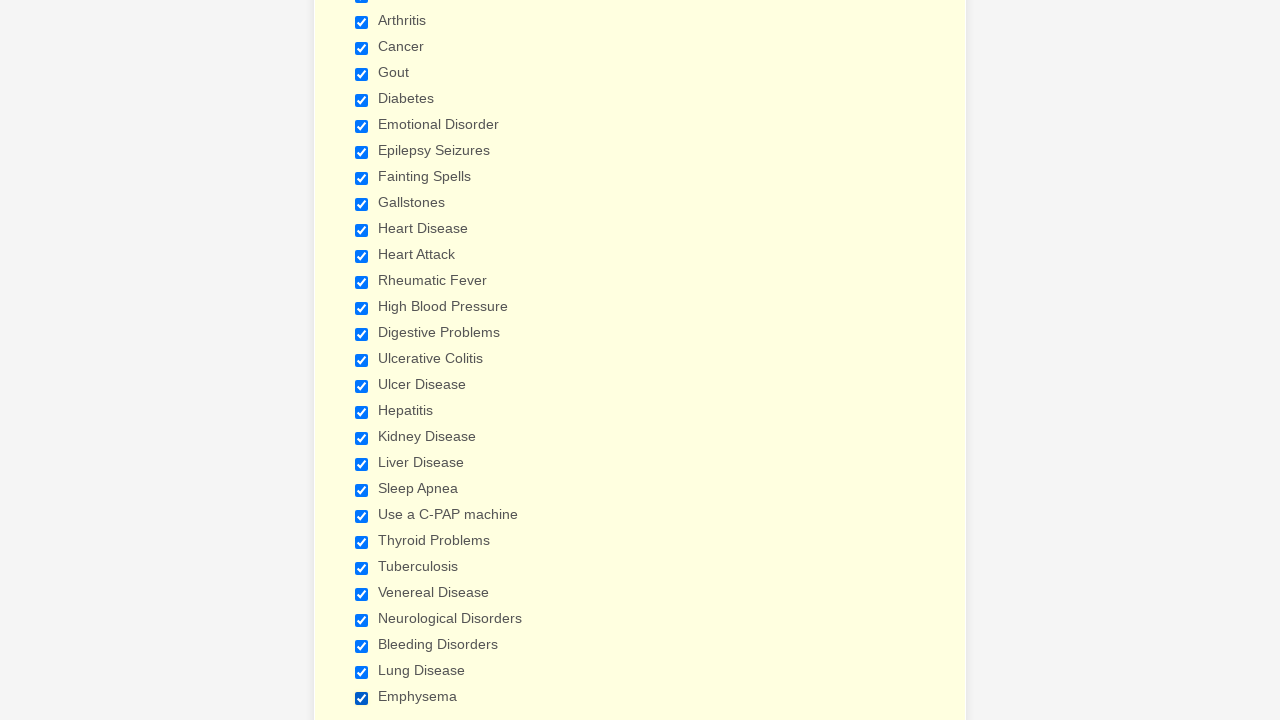

Verified that a checkbox is selected
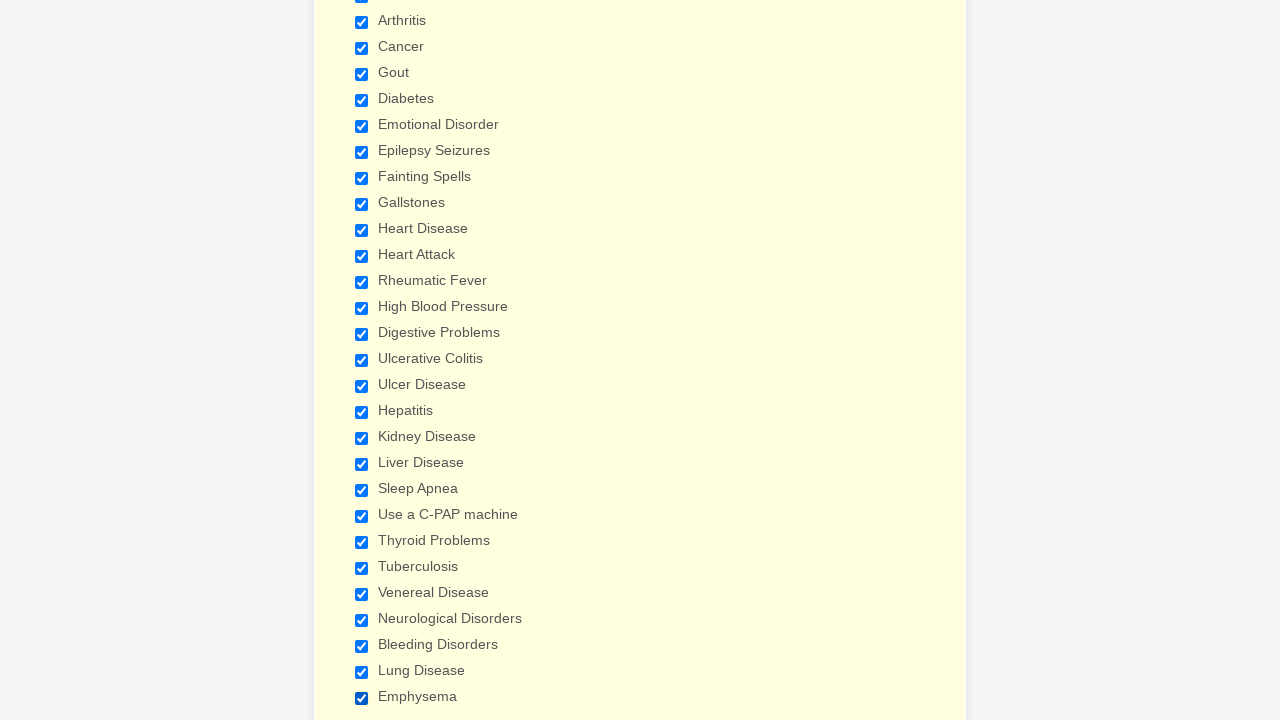

Verified that a checkbox is selected
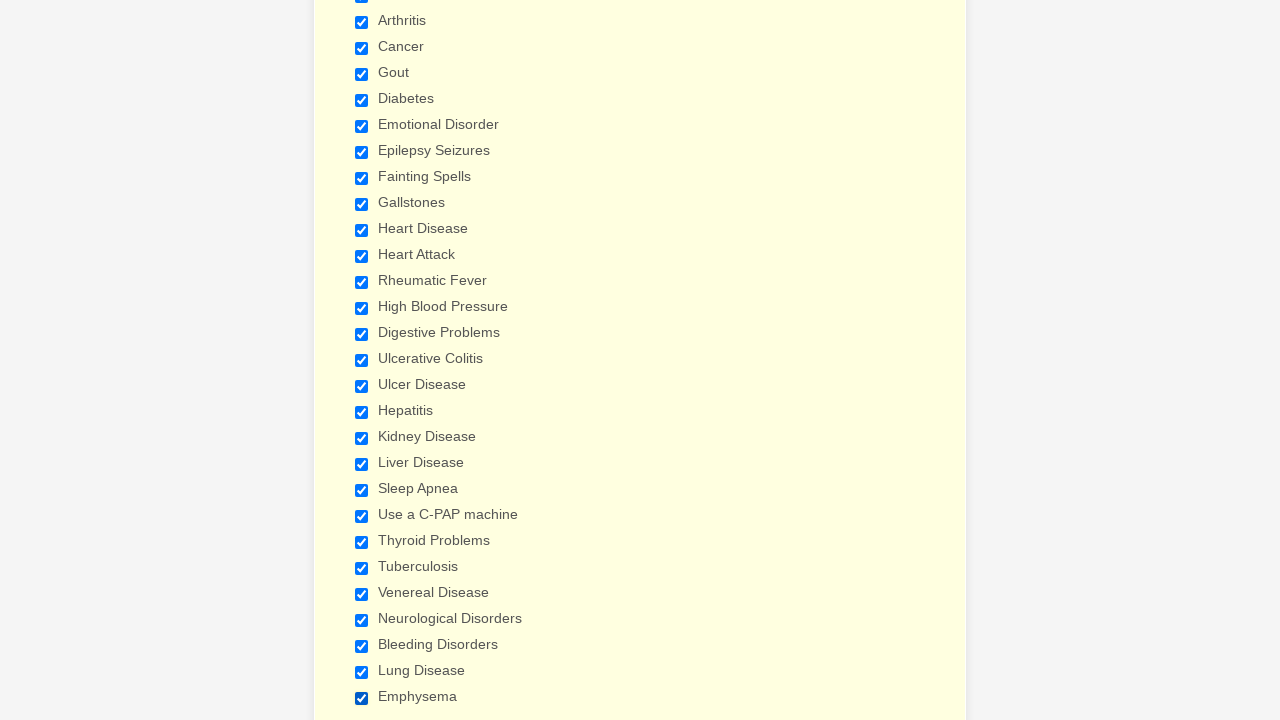

Verified that a checkbox is selected
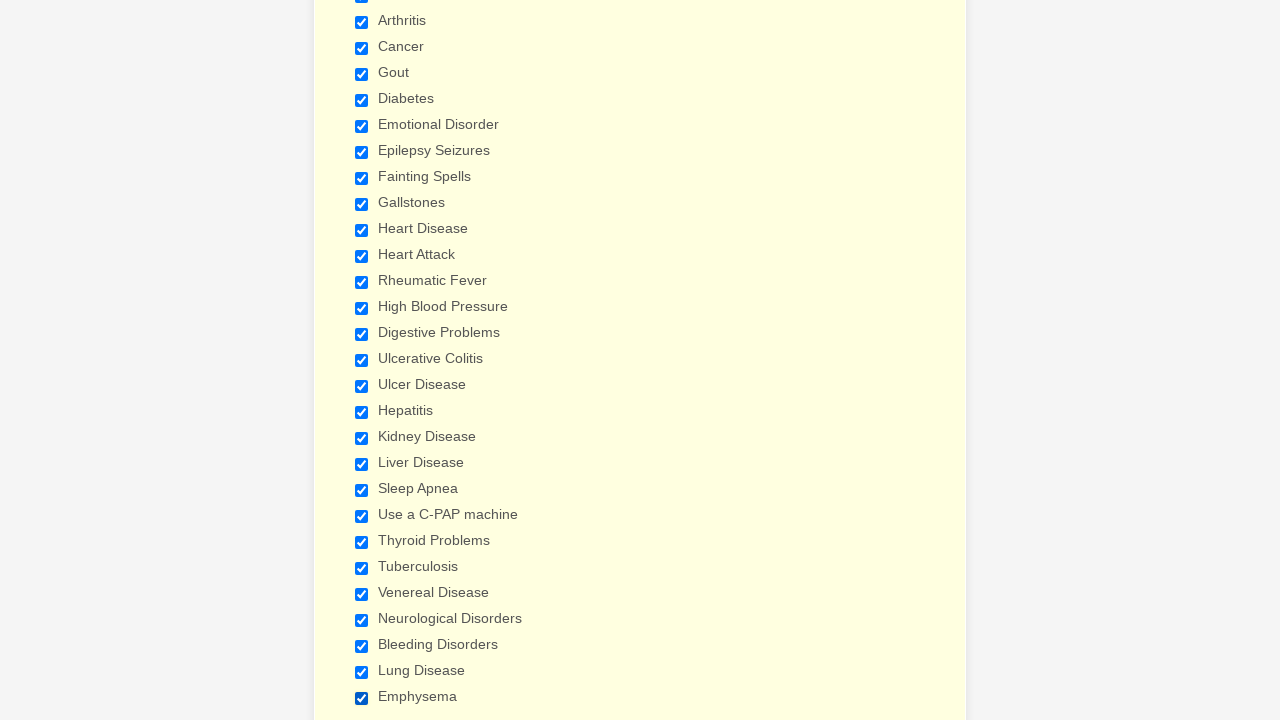

Verified that a checkbox is selected
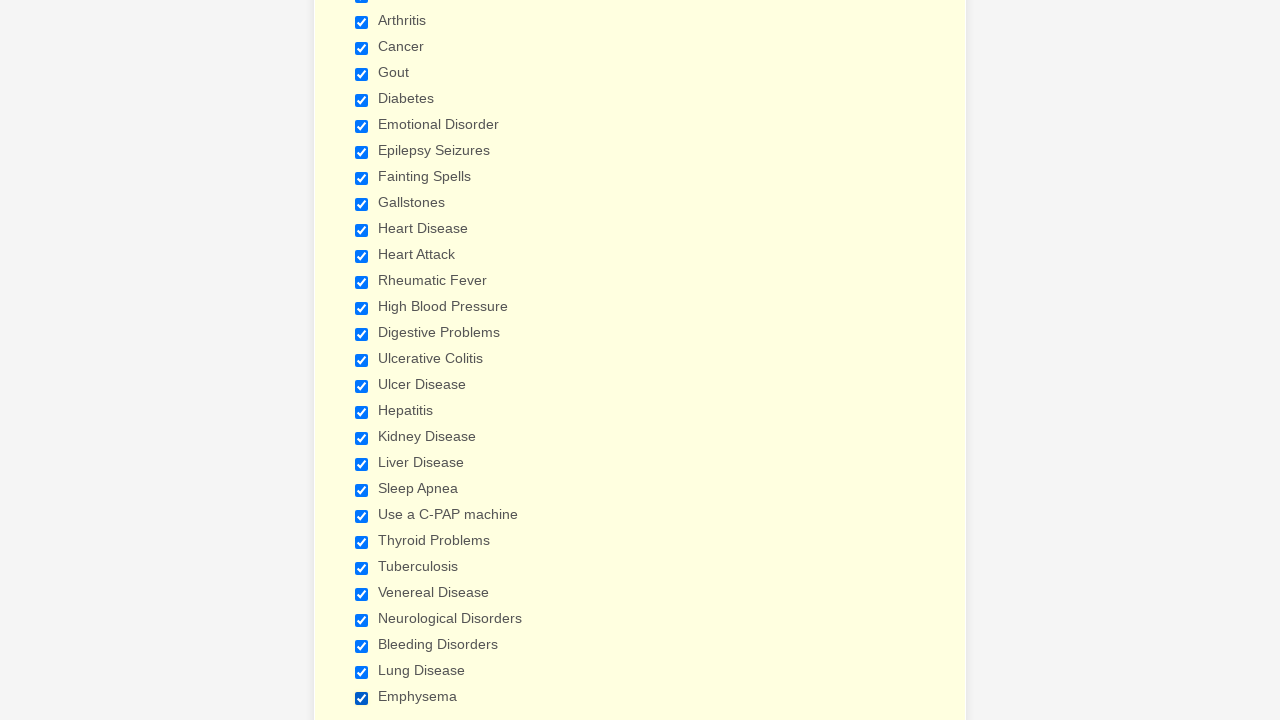

Verified that a checkbox is selected
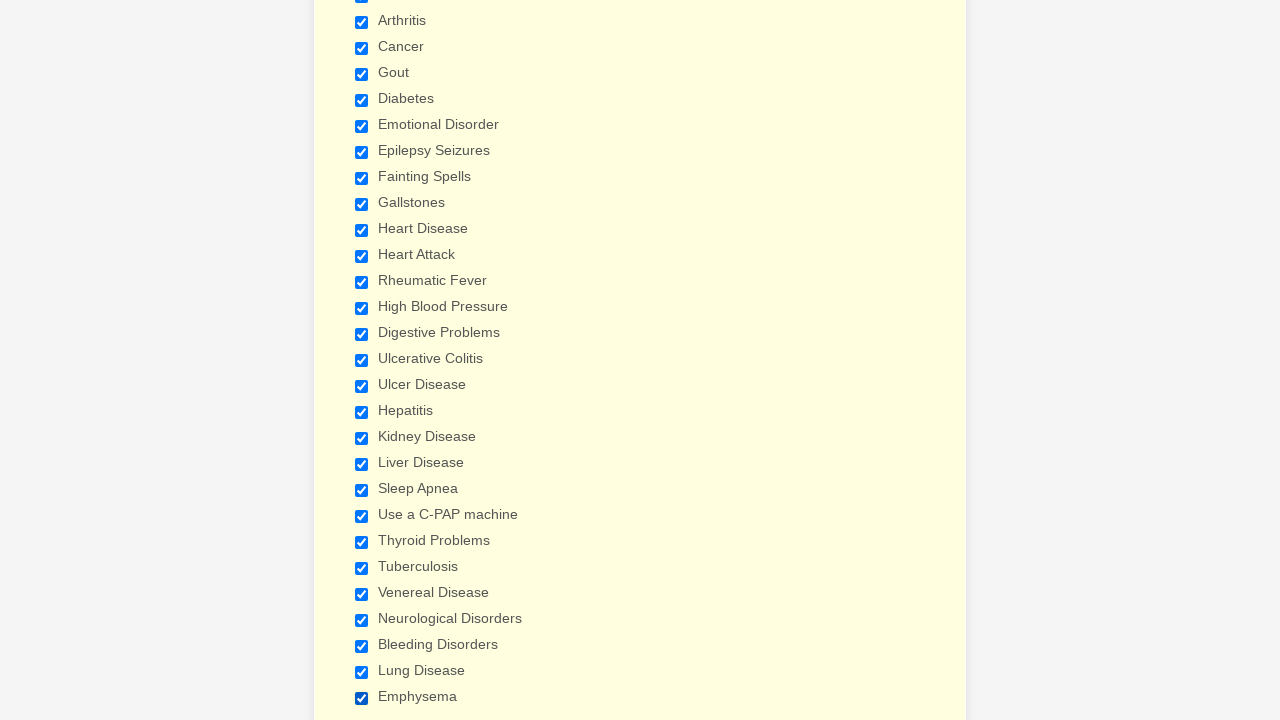

Verified that a checkbox is selected
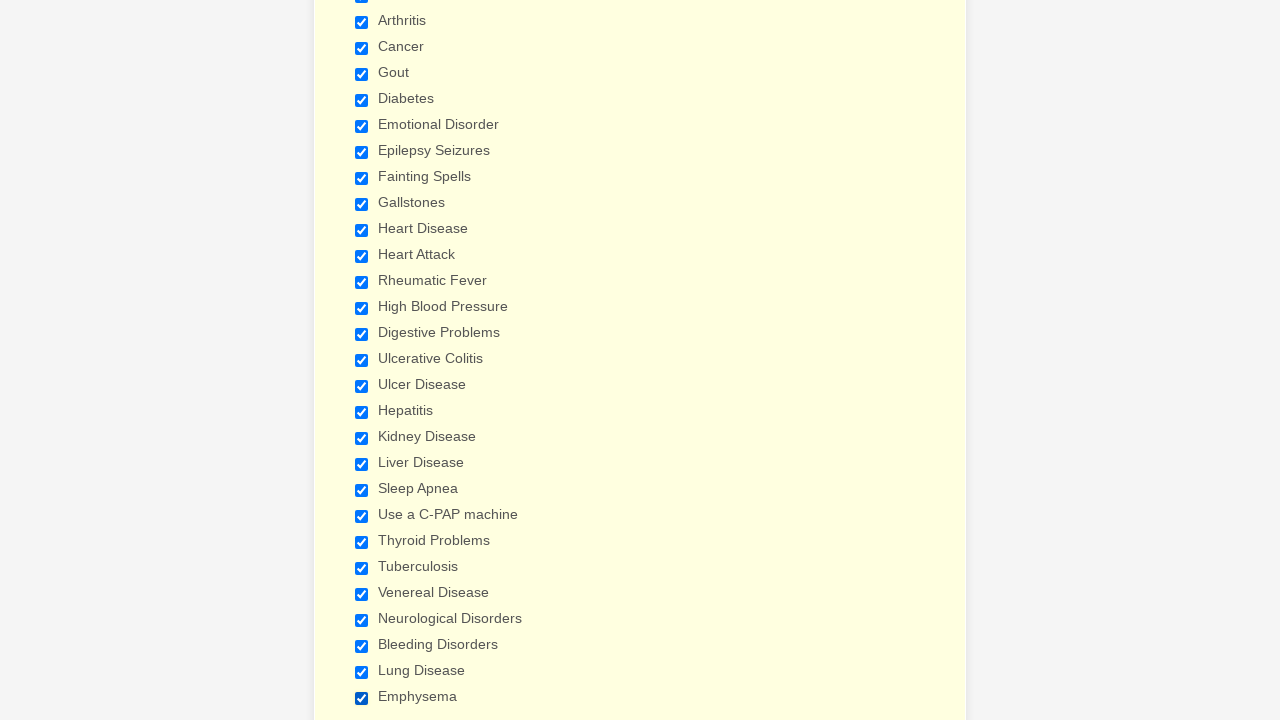

Verified that a checkbox is selected
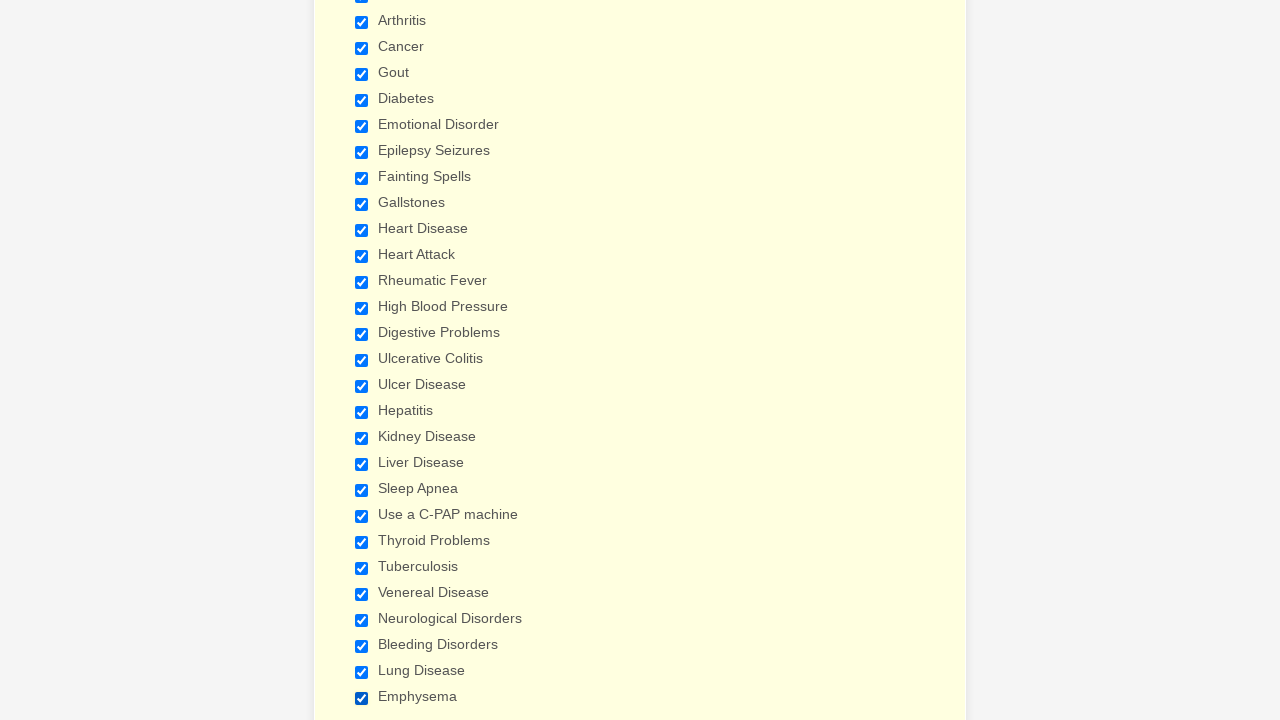

Verified that a checkbox is selected
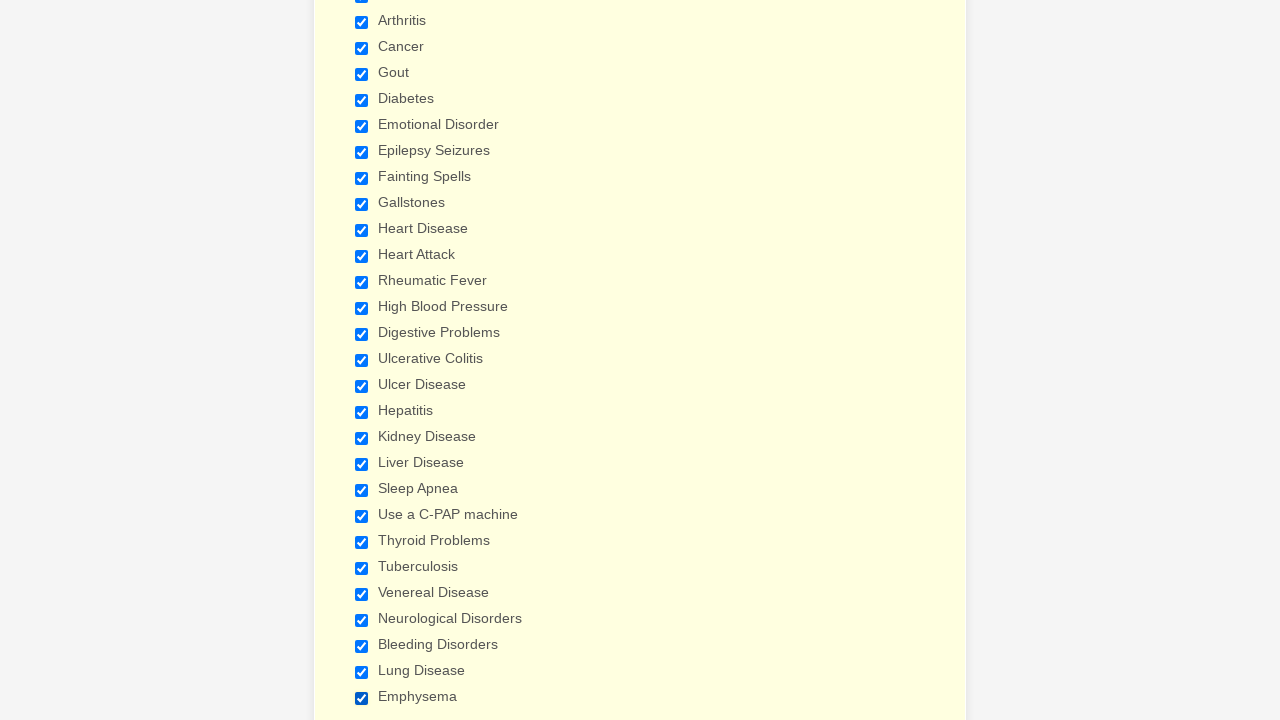

Verified that a checkbox is selected
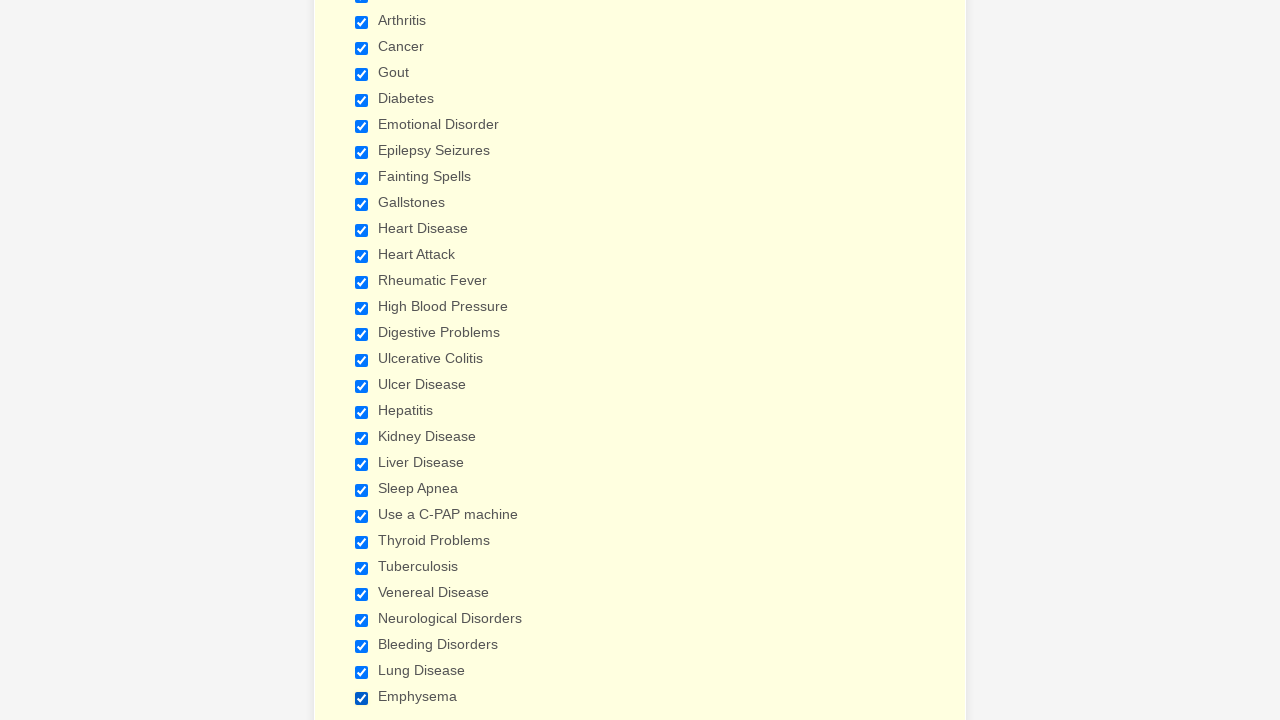

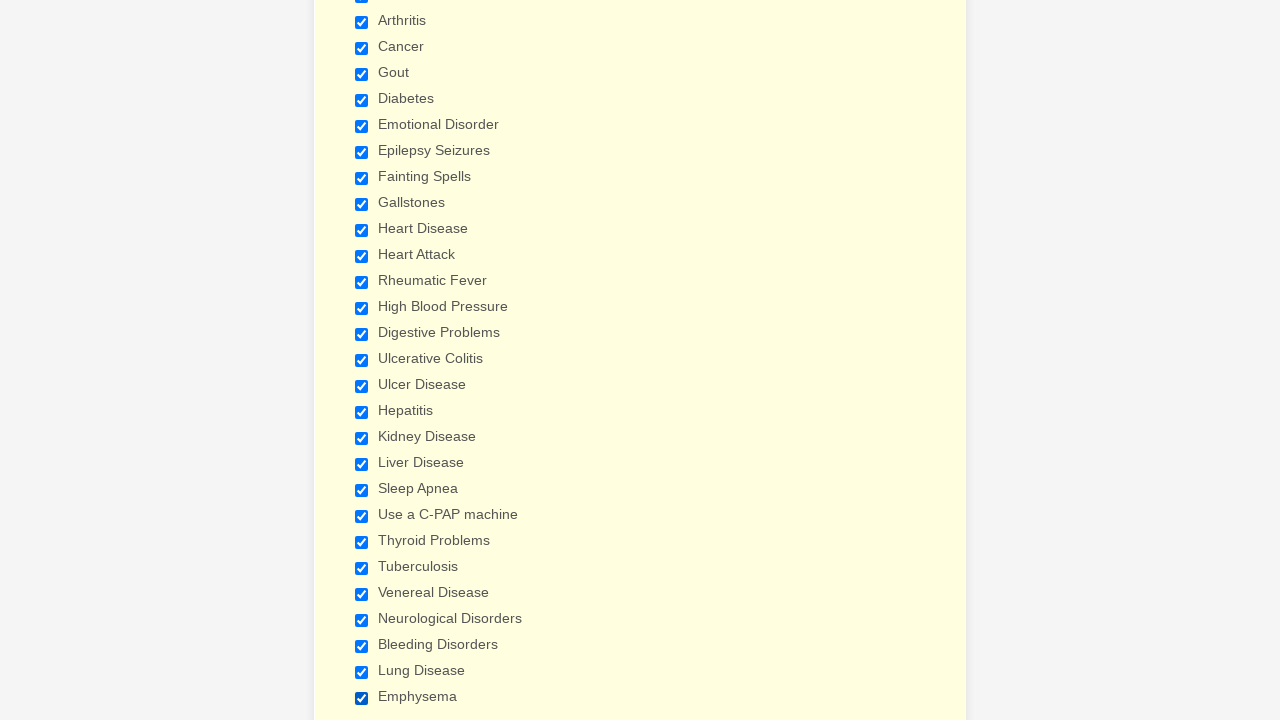